Opens all links on a blog page in new tabs and switches between the opened windows to verify they load correctly

Starting URL: https://testautomationpractice.blogspot.com/

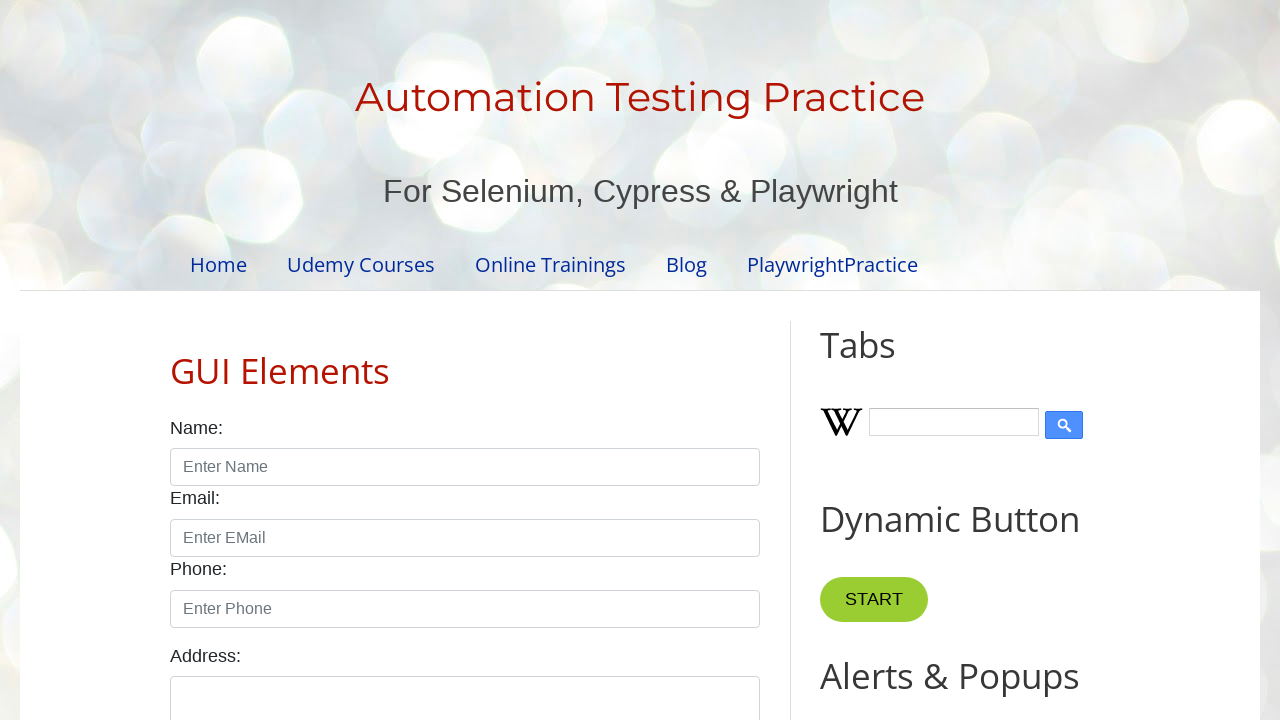

Retrieved all links from the page
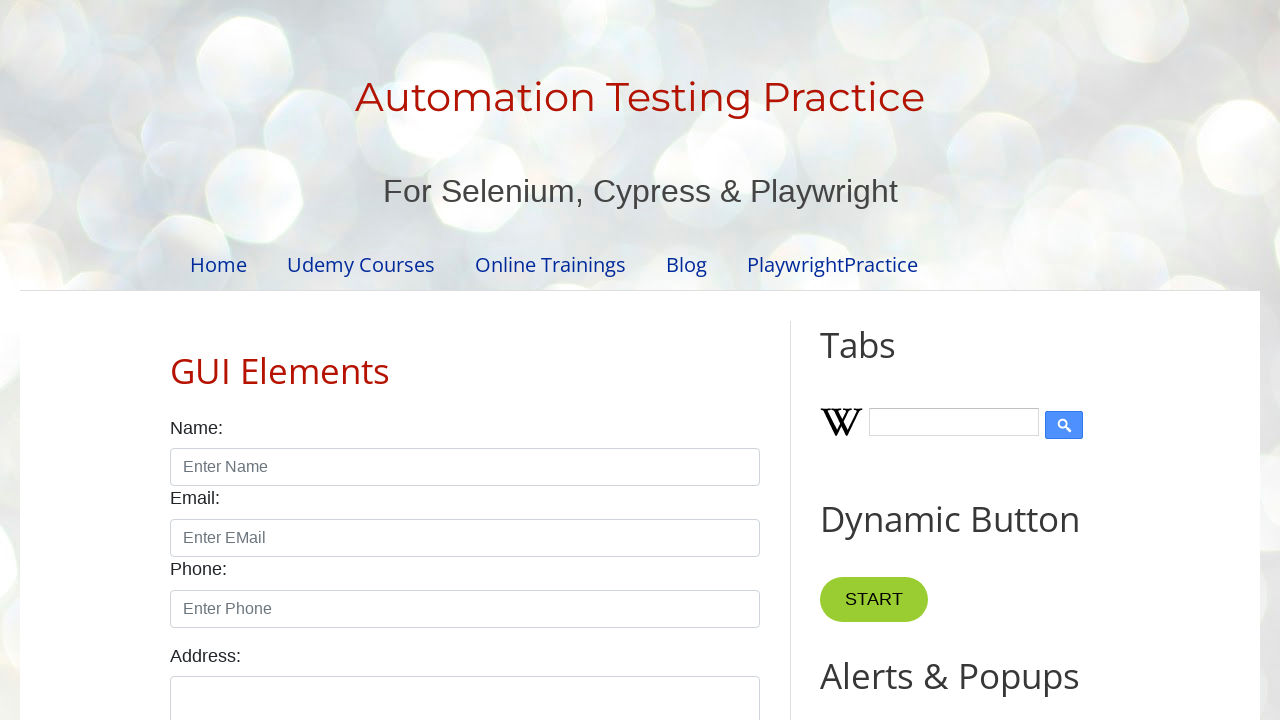

Found 34 total links on the webpage
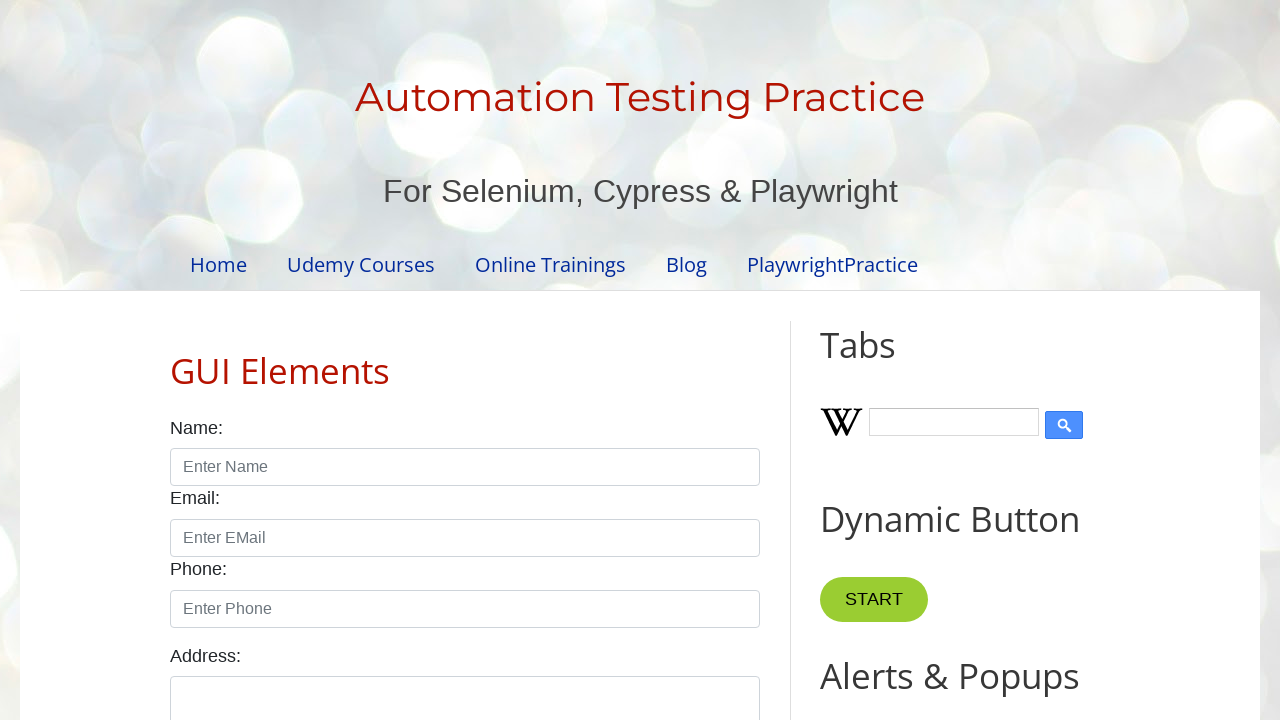

Stored main page context for opening new tabs
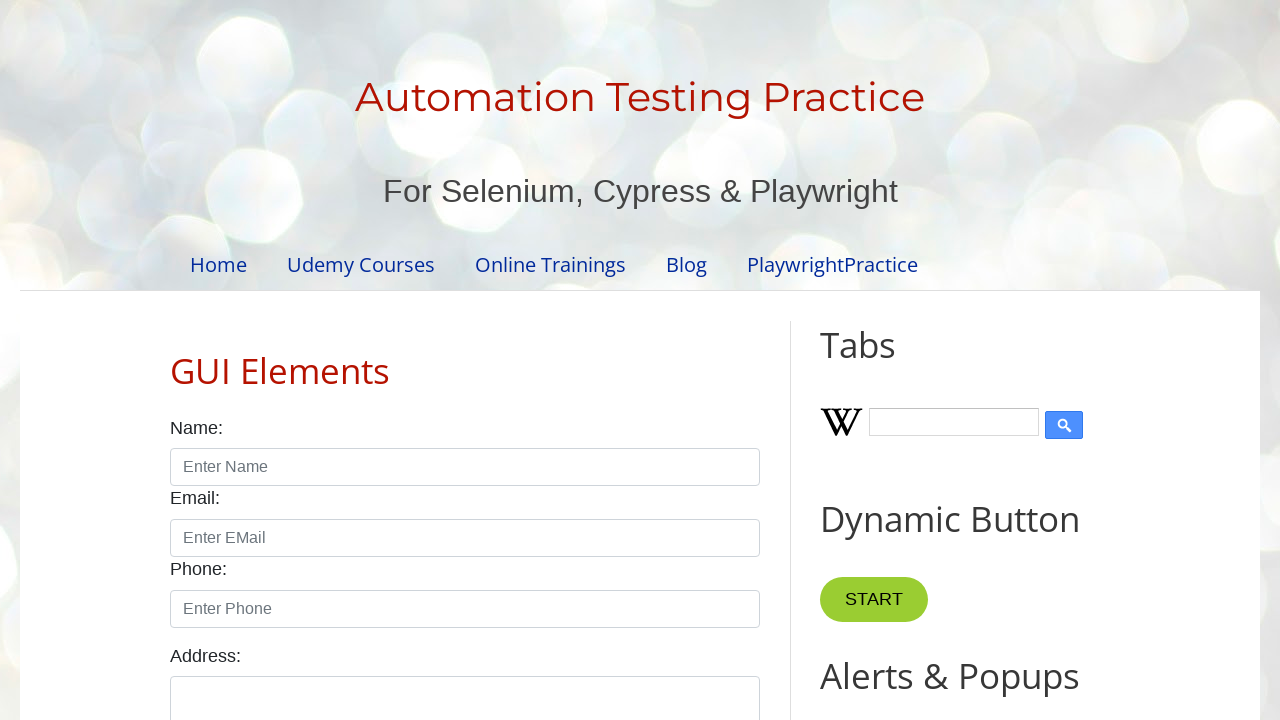

Retrieved link element at index 1
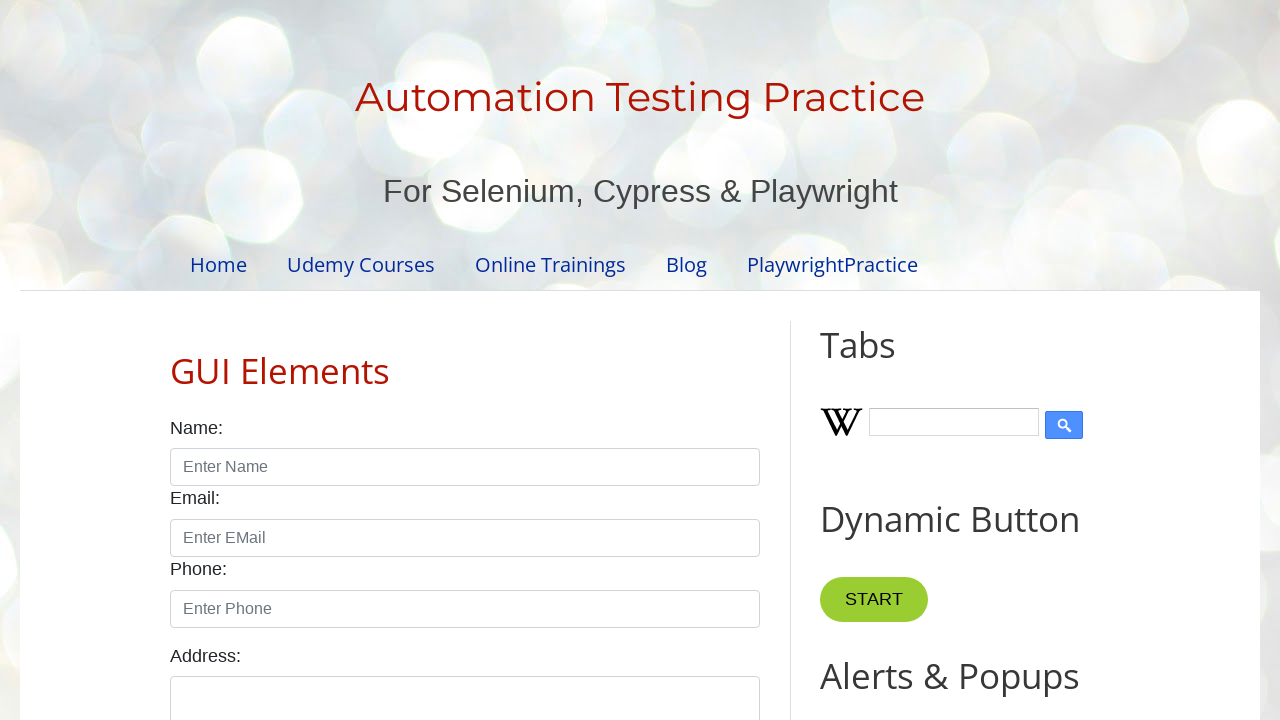

Extracted href attribute: https://www.pavanonlinetrainings.com/p/udemy-courses.html
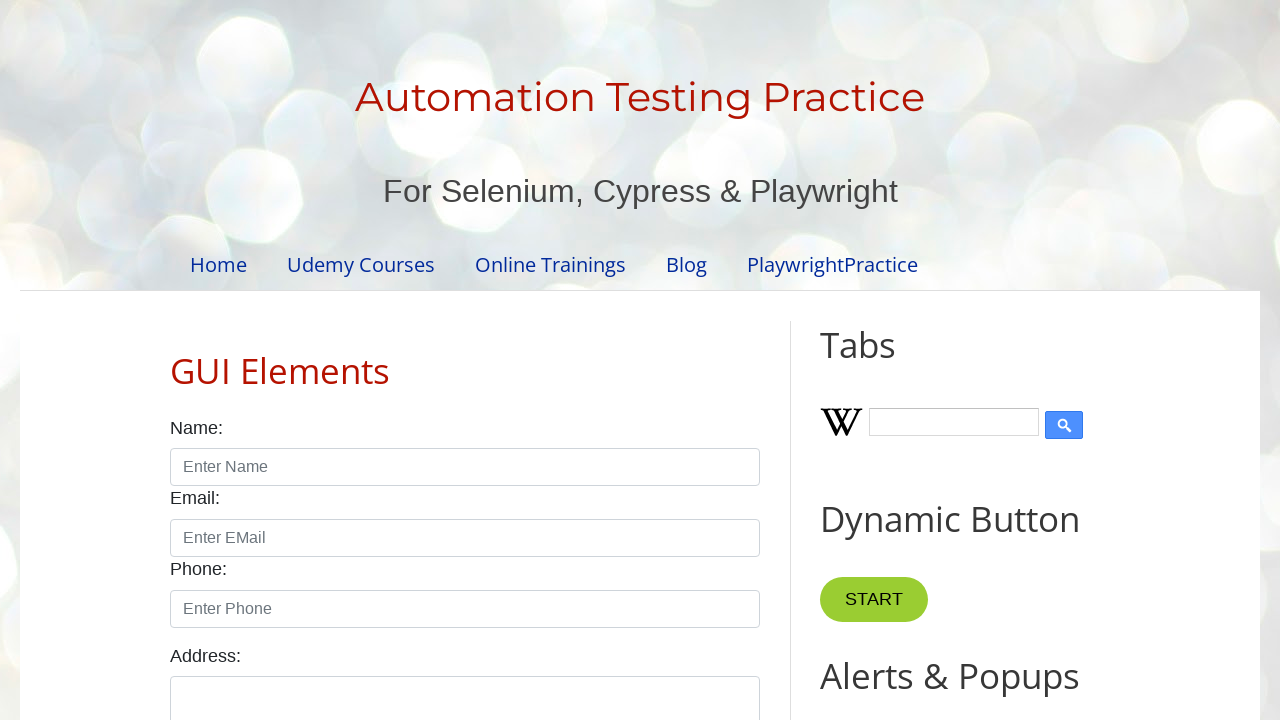

Created new tab/page for link: https://www.pavanonlinetrainings.com/p/udemy-courses.html
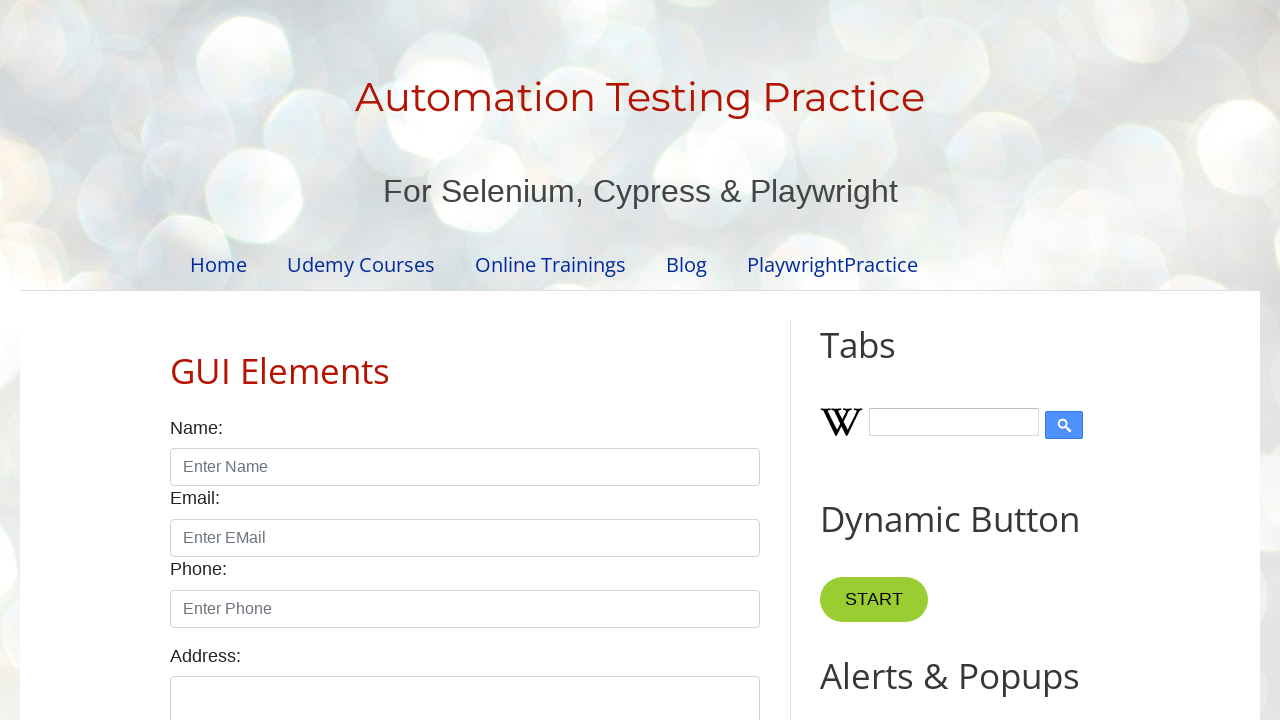

Navigated to https://www.pavanonlinetrainings.com/p/udemy-courses.html - Title: SDET-QA: Udemy Courses
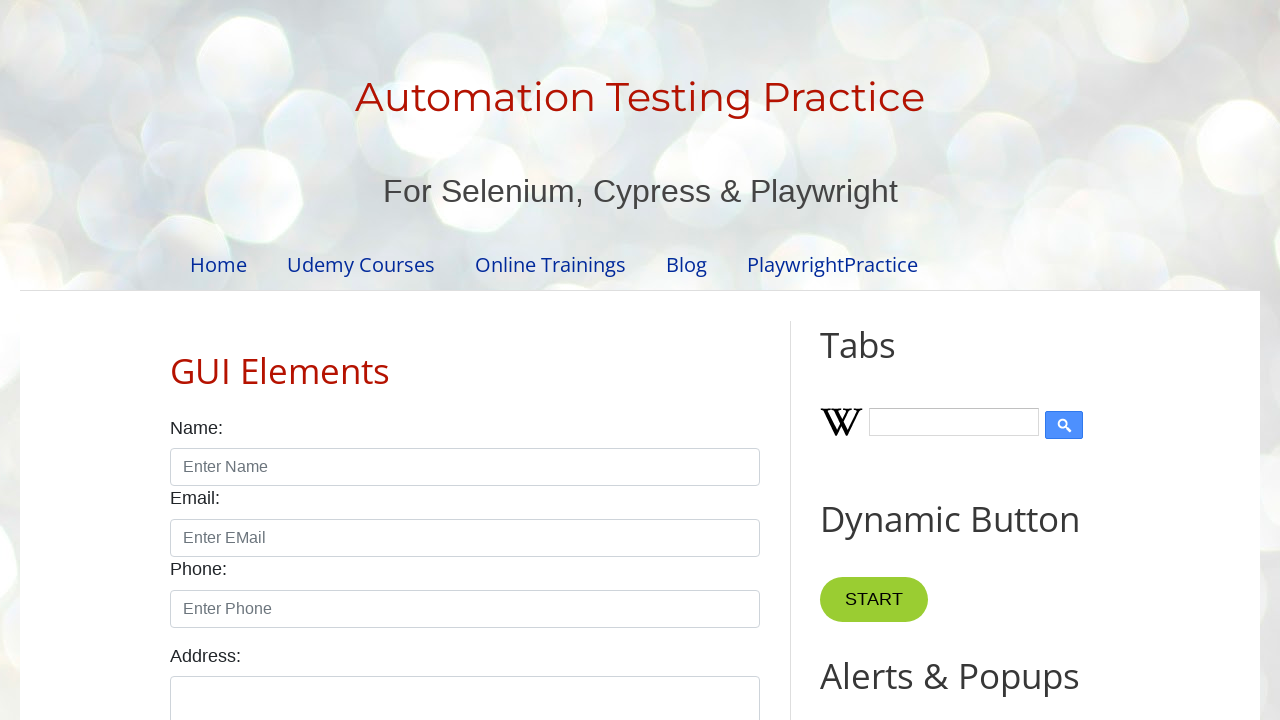

Retrieved link element at index 2
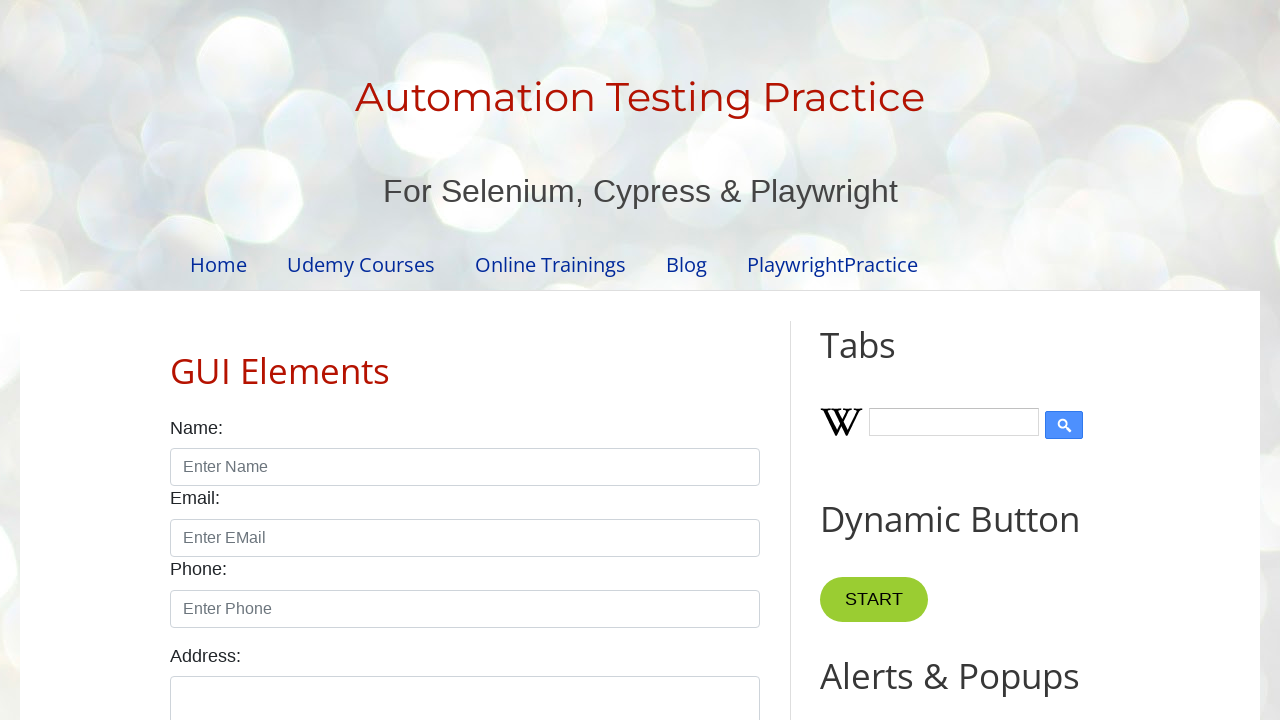

Extracted href attribute: https://www.pavanonlinetrainings.com/
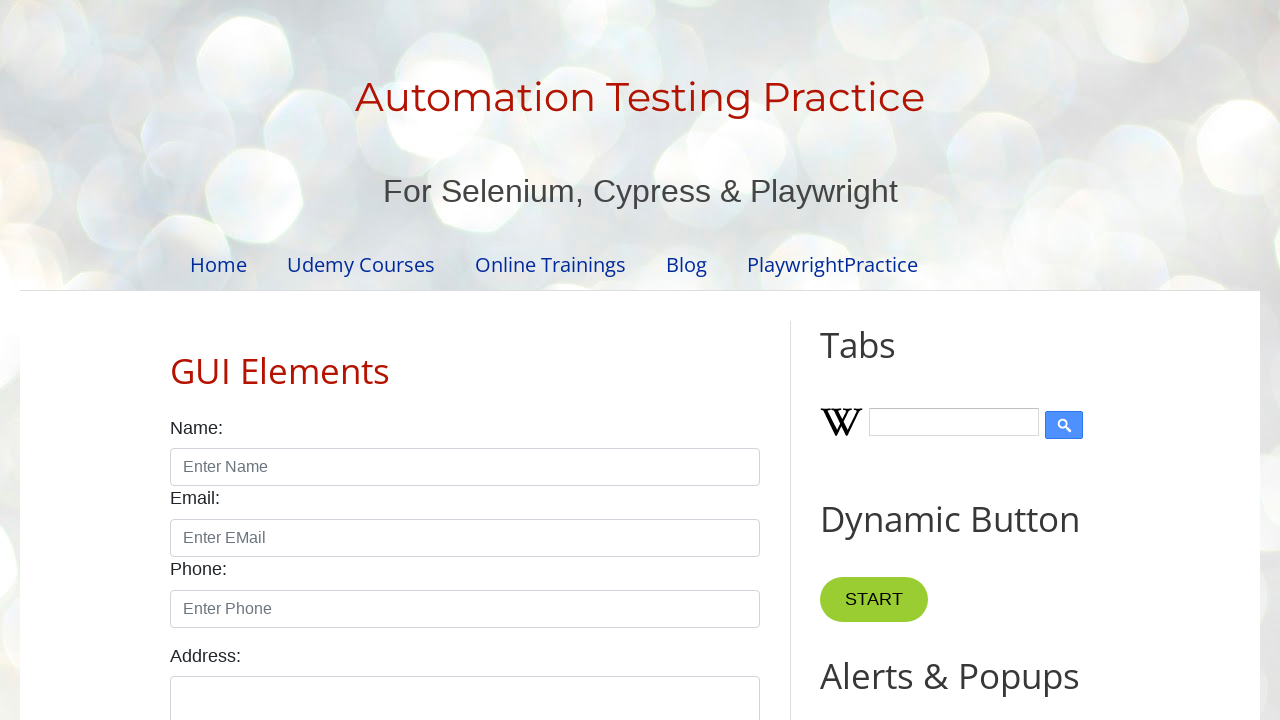

Created new tab/page for link: https://www.pavanonlinetrainings.com/
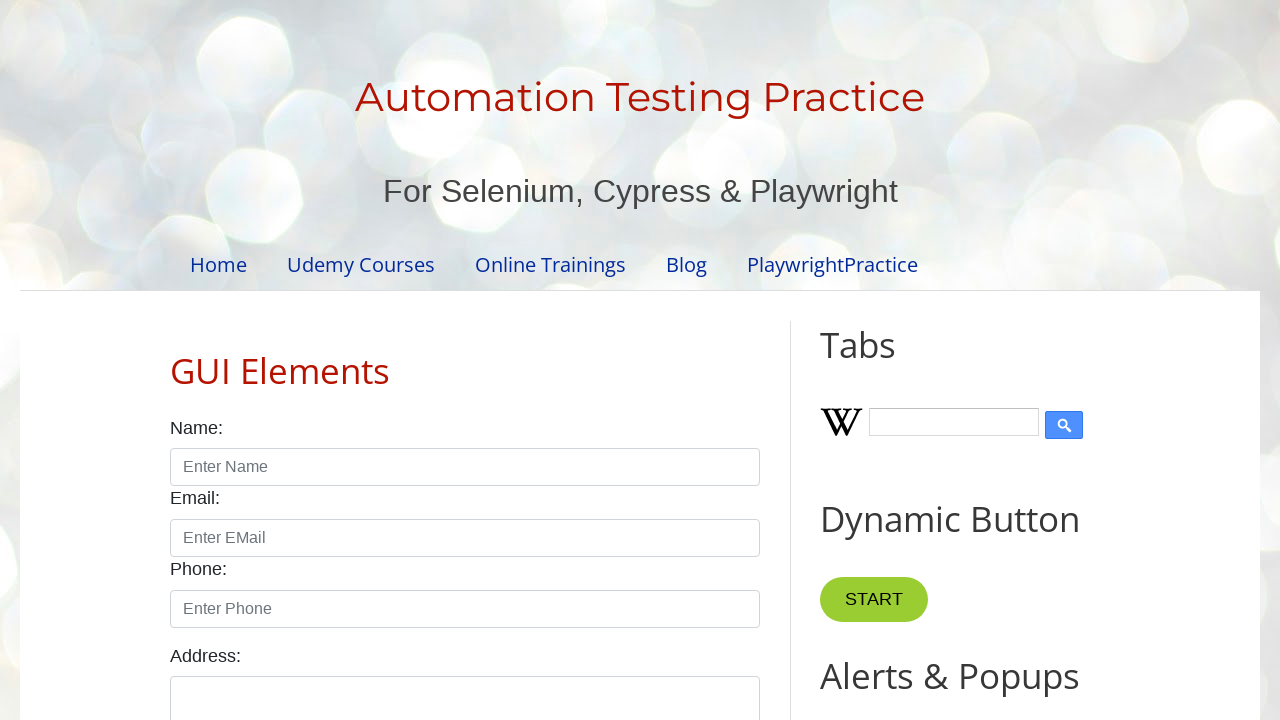

Navigated to https://www.pavanonlinetrainings.com/ - Title: SDET-QA
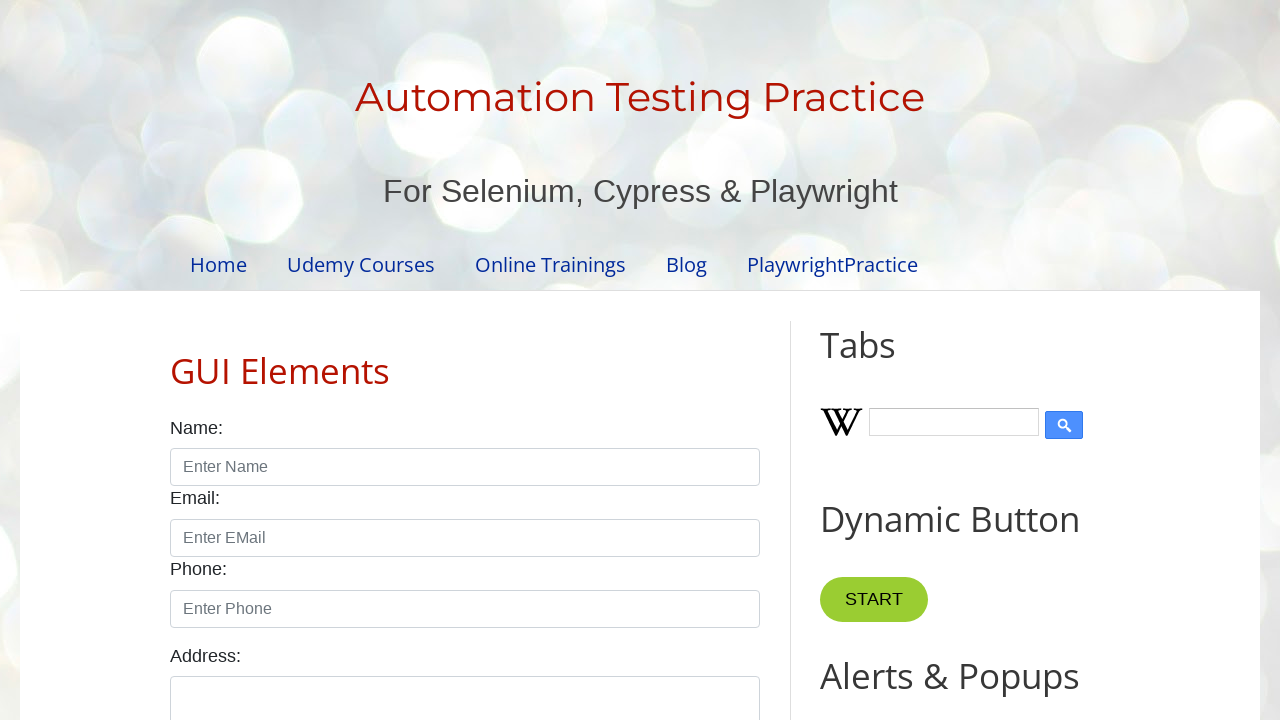

Retrieved link element at index 3
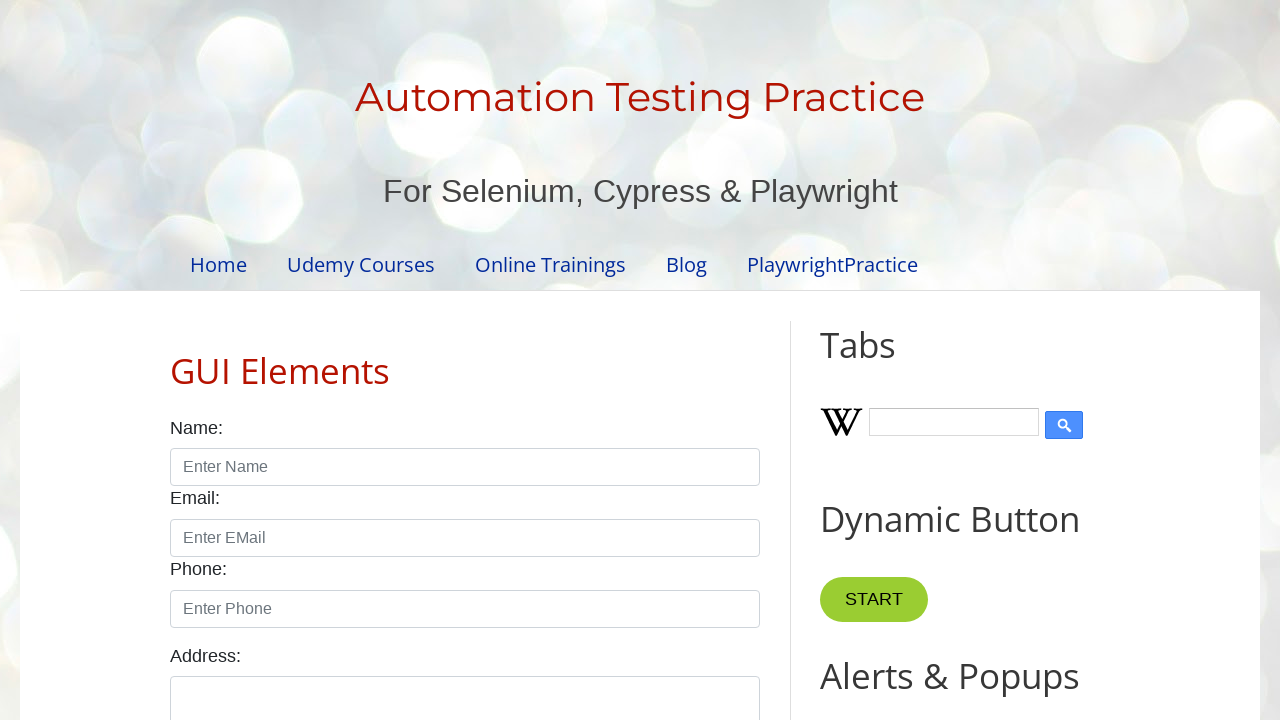

Extracted href attribute: https://www.pavantestingtools.com/
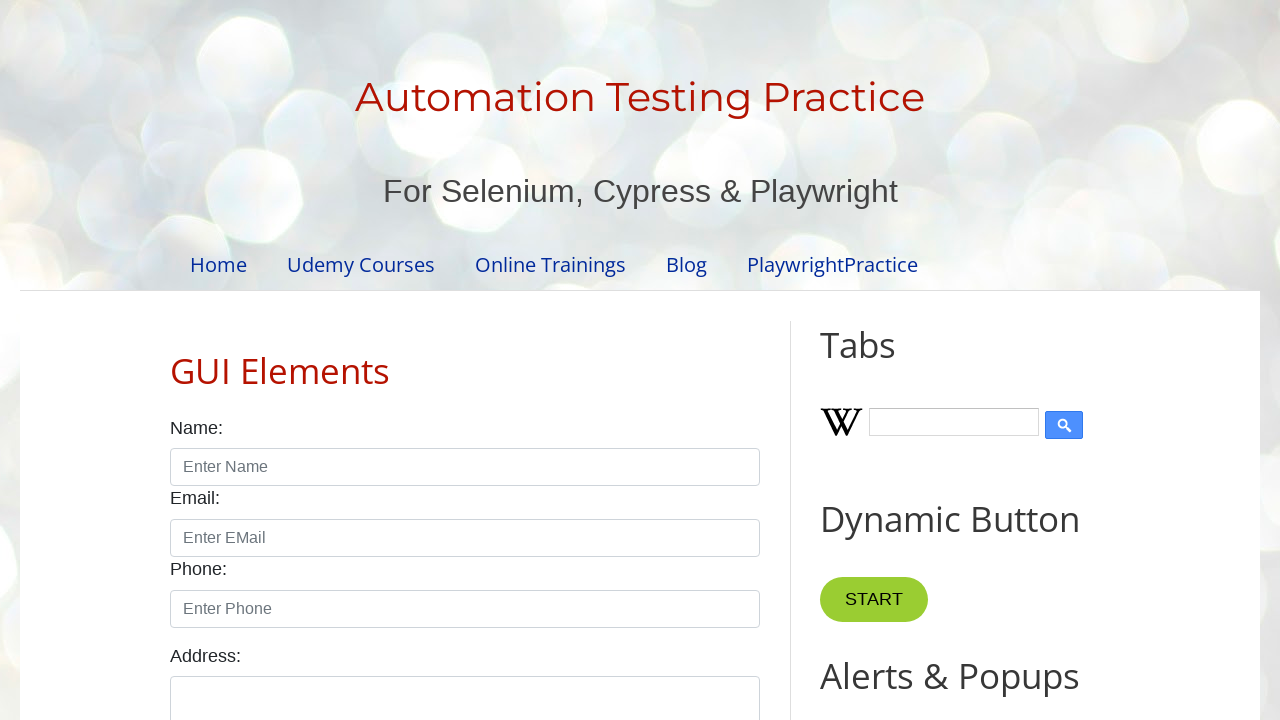

Created new tab/page for link: https://www.pavantestingtools.com/
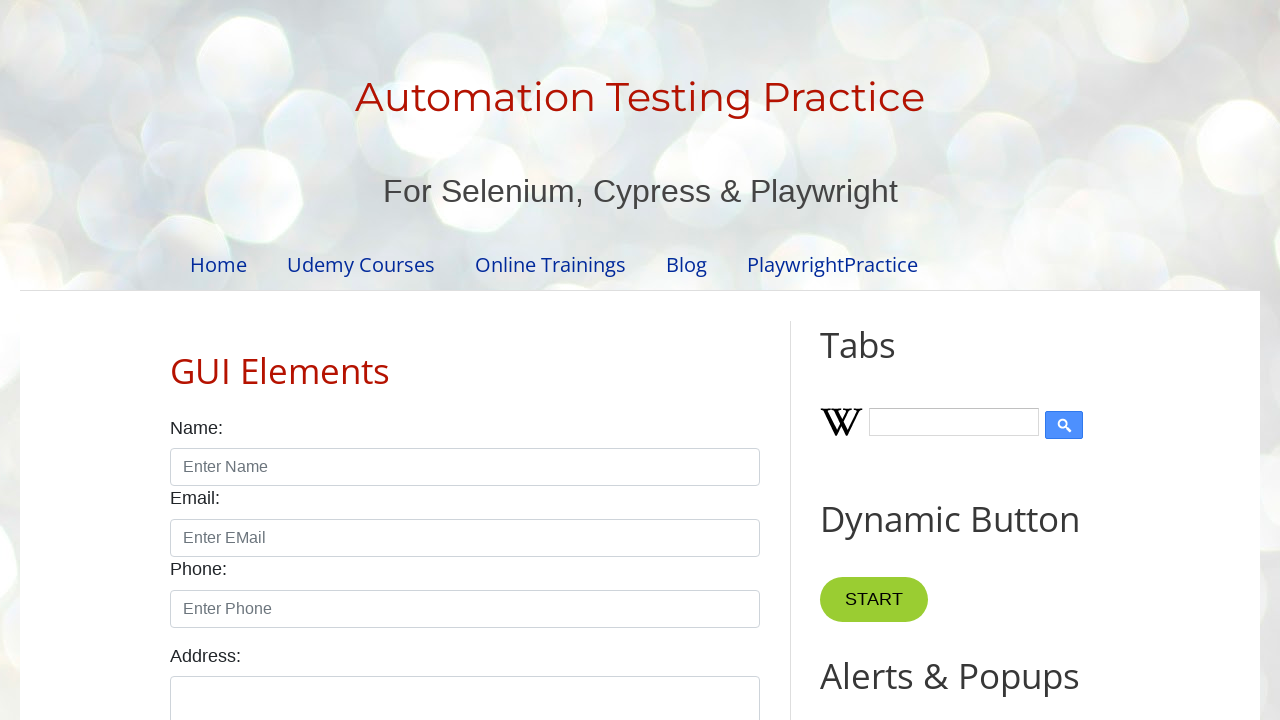

Navigated to https://www.pavantestingtools.com/ - Title: SDET-QA Blog
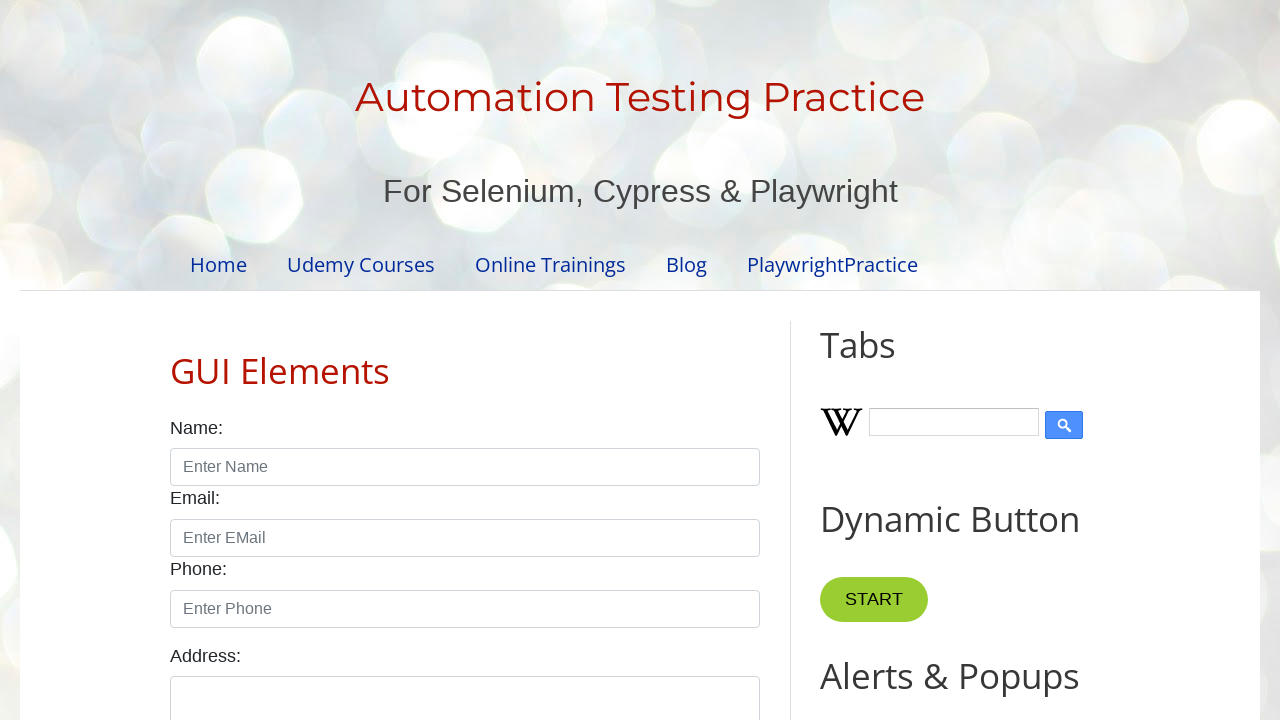

Retrieved link element at index 4
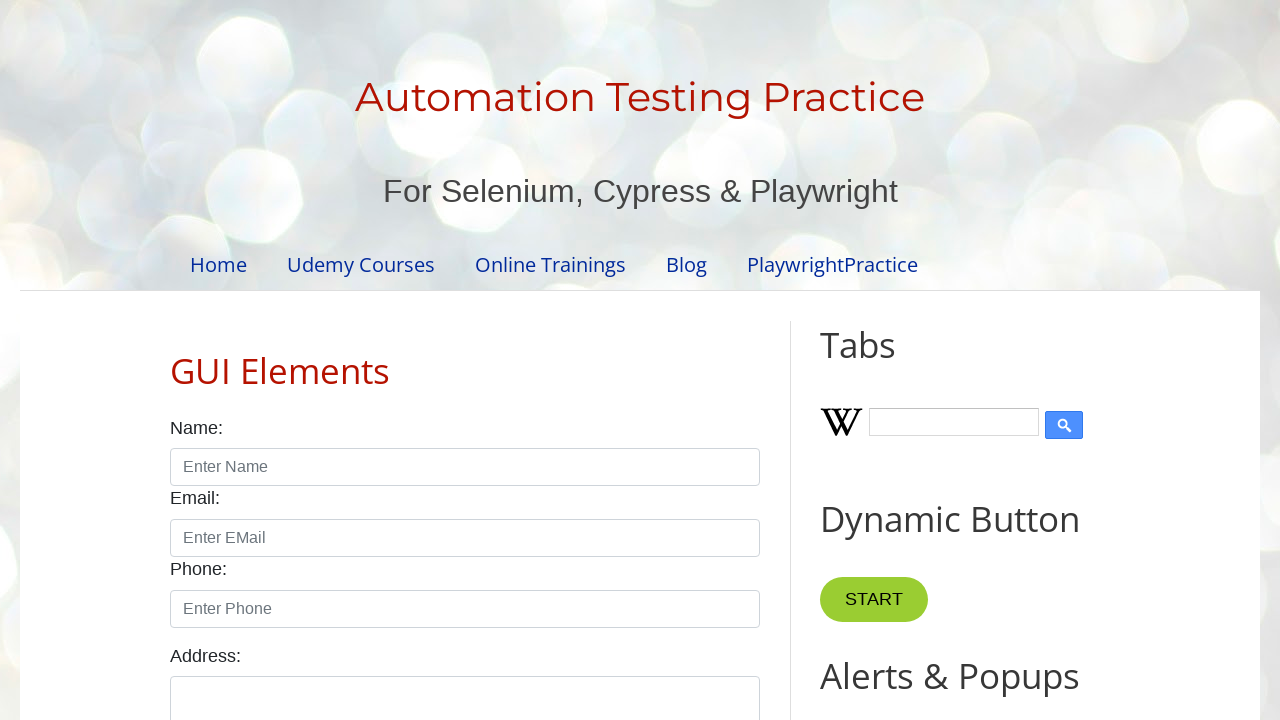

Extracted href attribute: https://testautomationpractice.blogspot.com/p/playwrightpractice.html
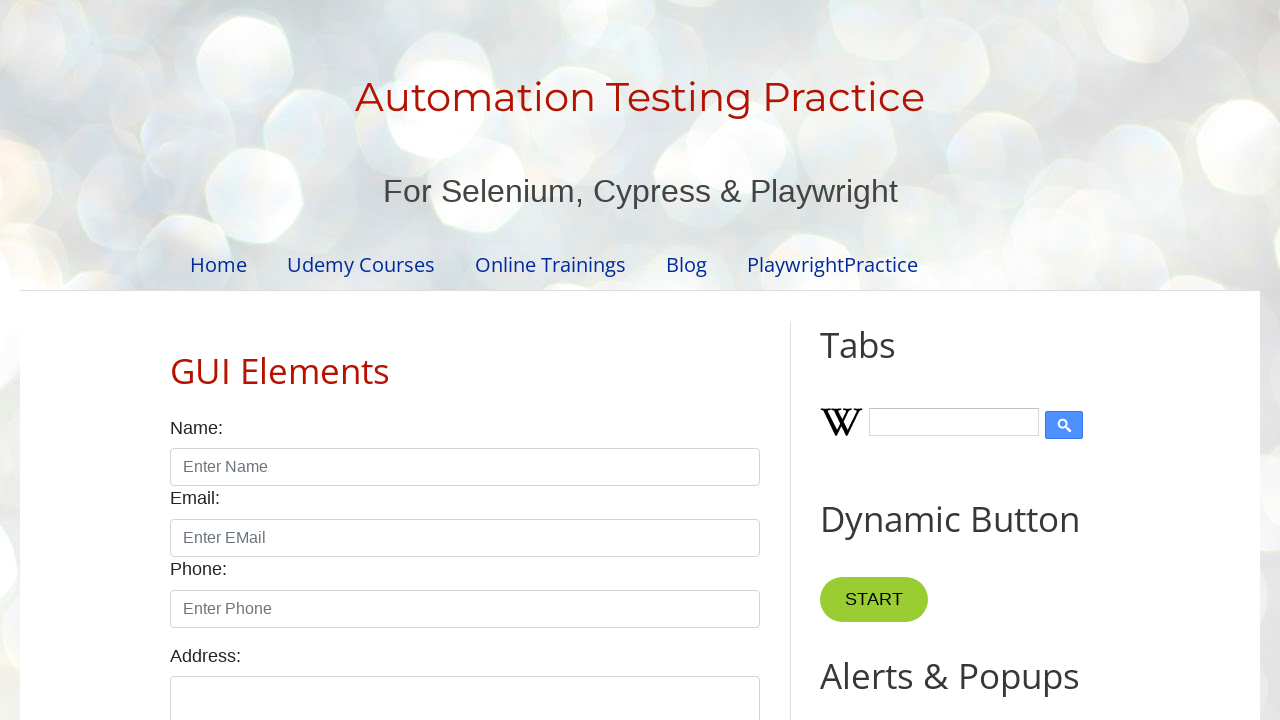

Created new tab/page for link: https://testautomationpractice.blogspot.com/p/playwrightpractice.html
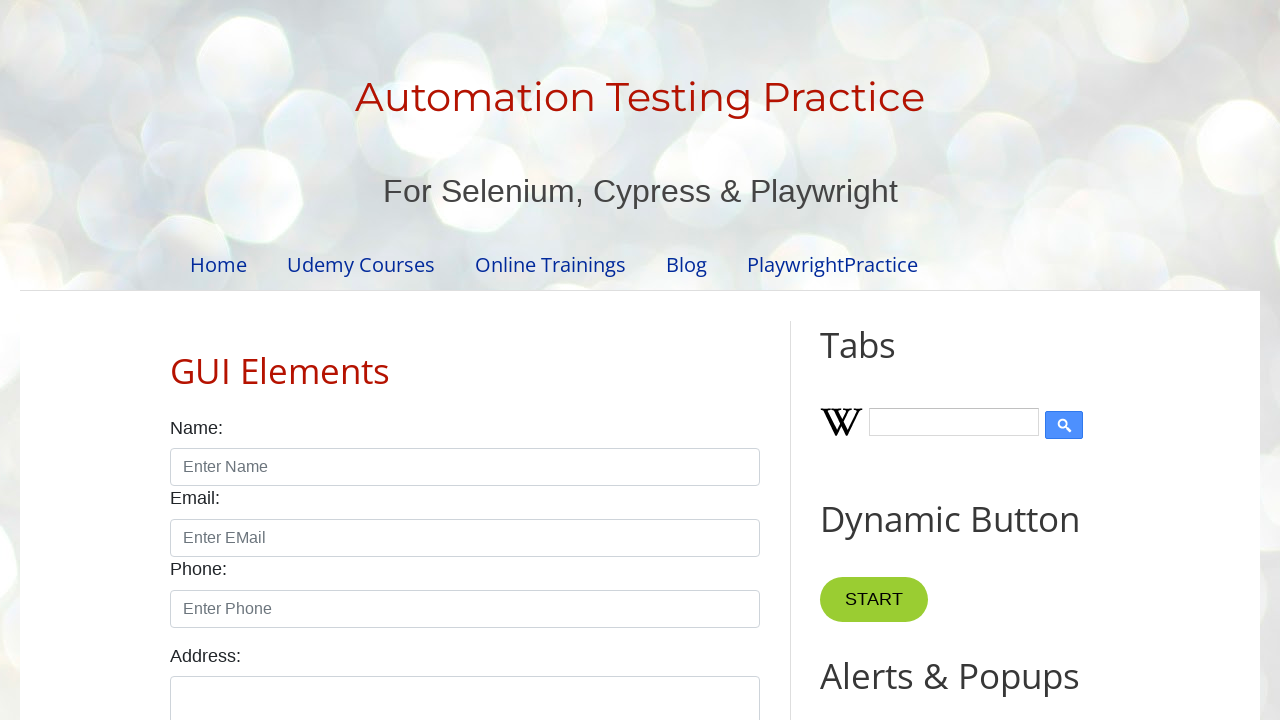

Navigated to https://testautomationpractice.blogspot.com/p/playwrightpractice.html - Title: Automation Testing Practice: PlaywrightPractice
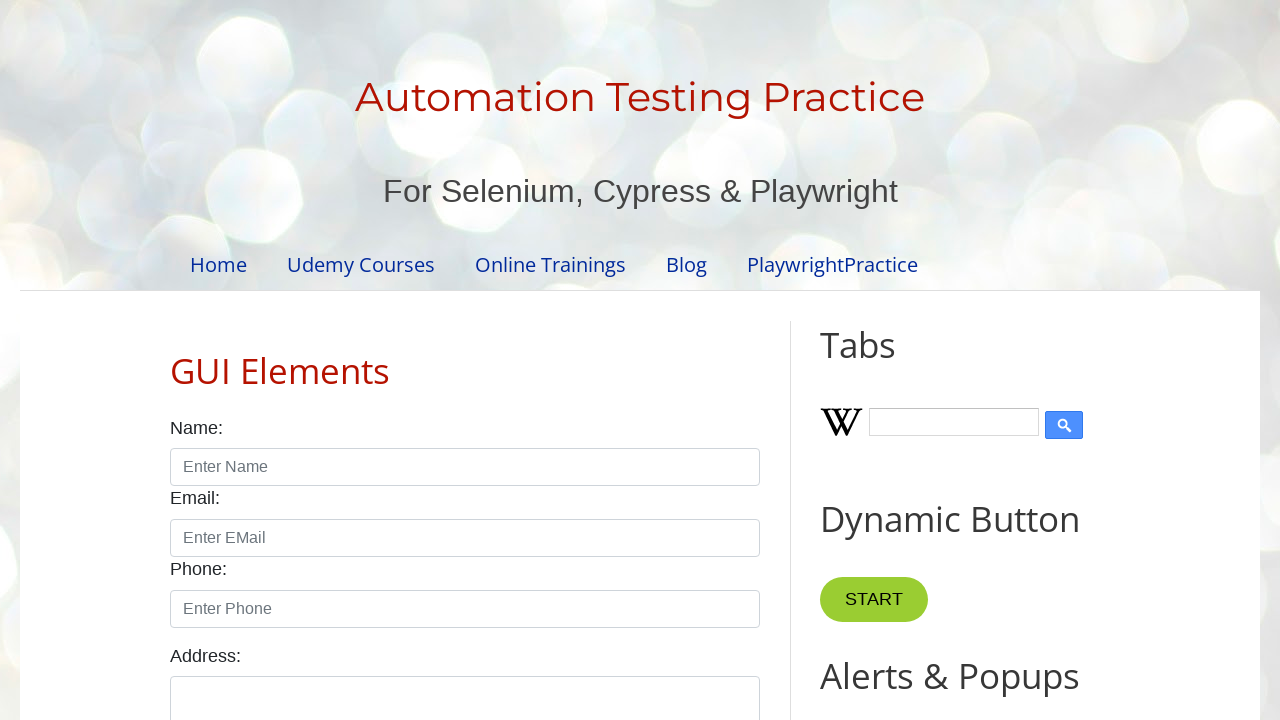

Retrieved link element at index 5
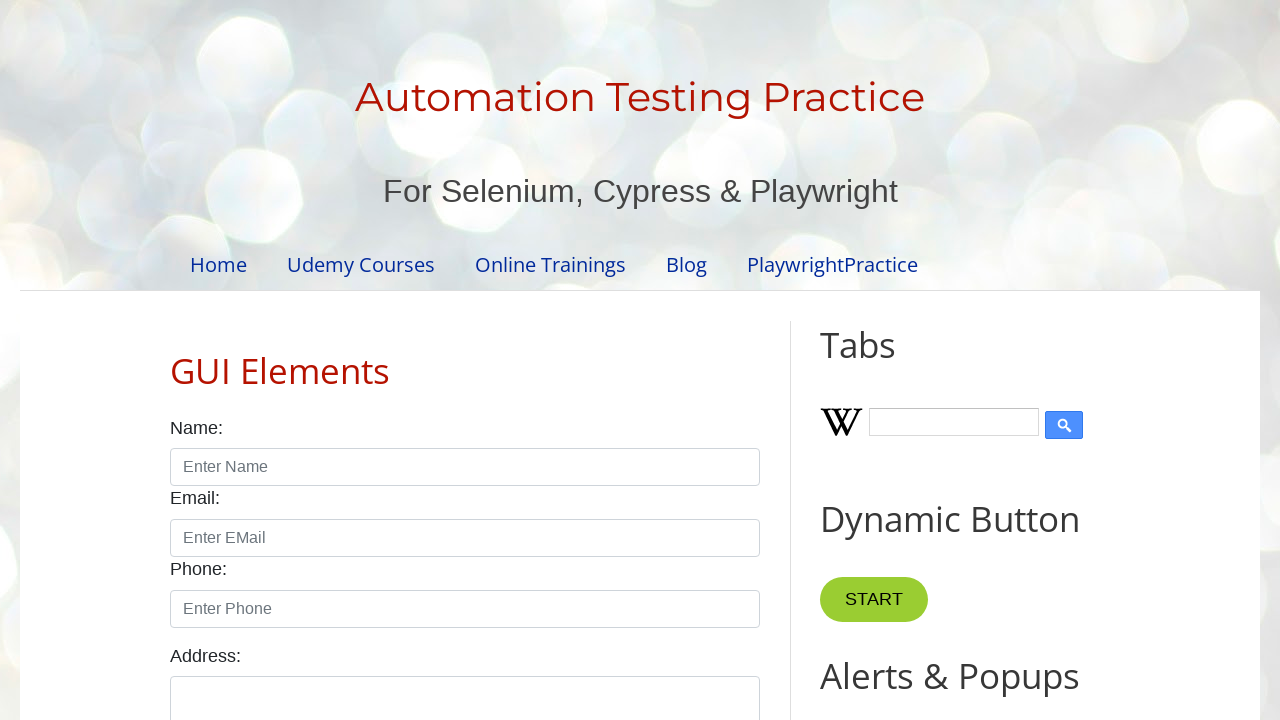

Extracted href attribute: None
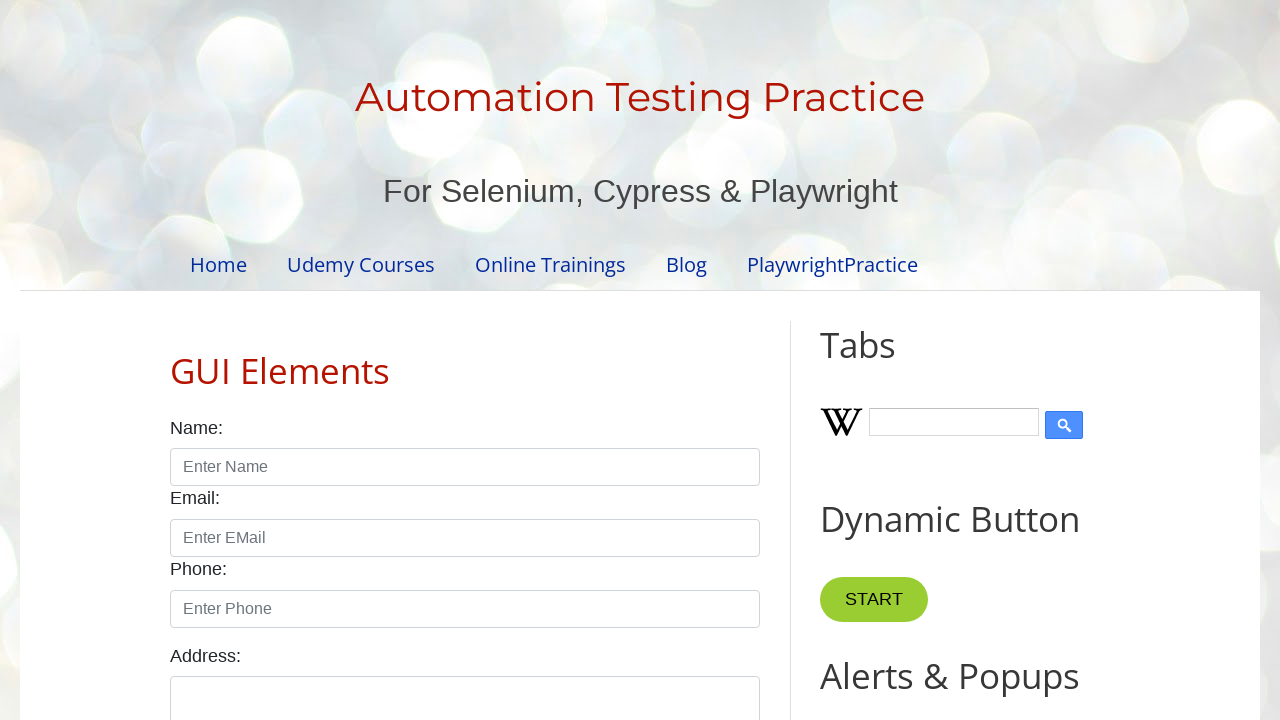

Retrieved link element at index 6
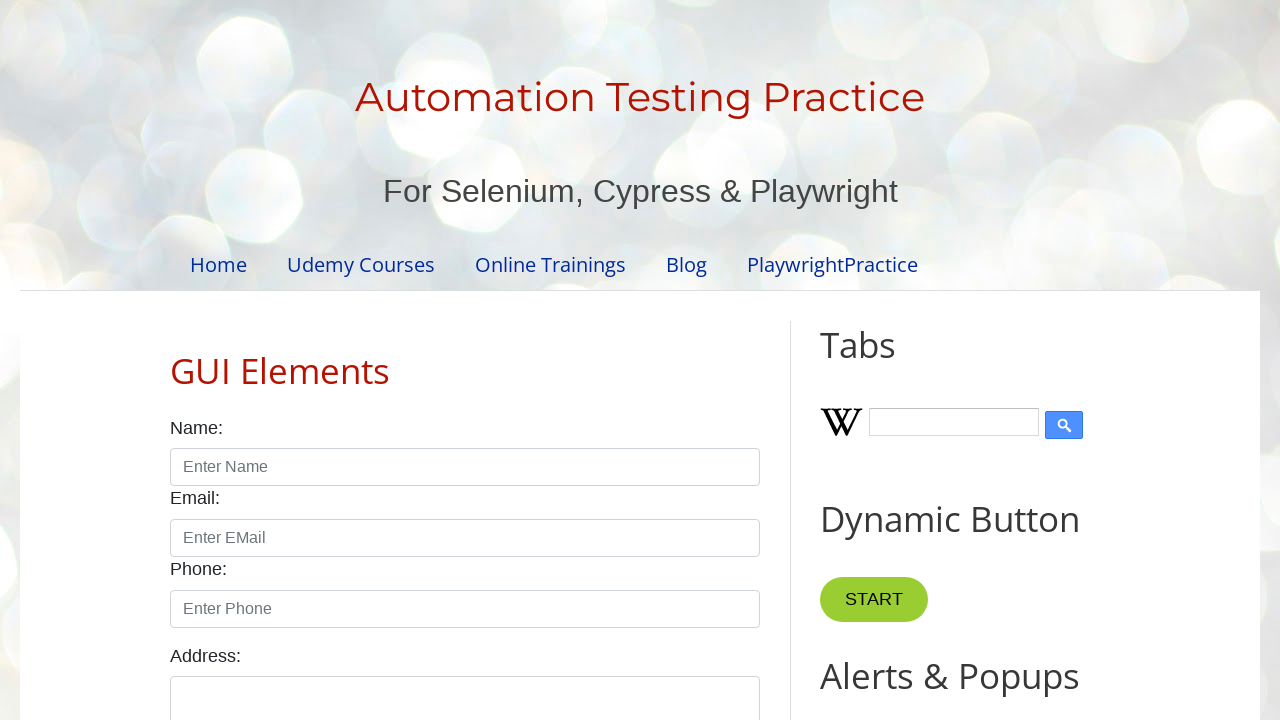

Extracted href attribute: https://testautomationpractice.blogspot.com/2018/09/automation-form.html
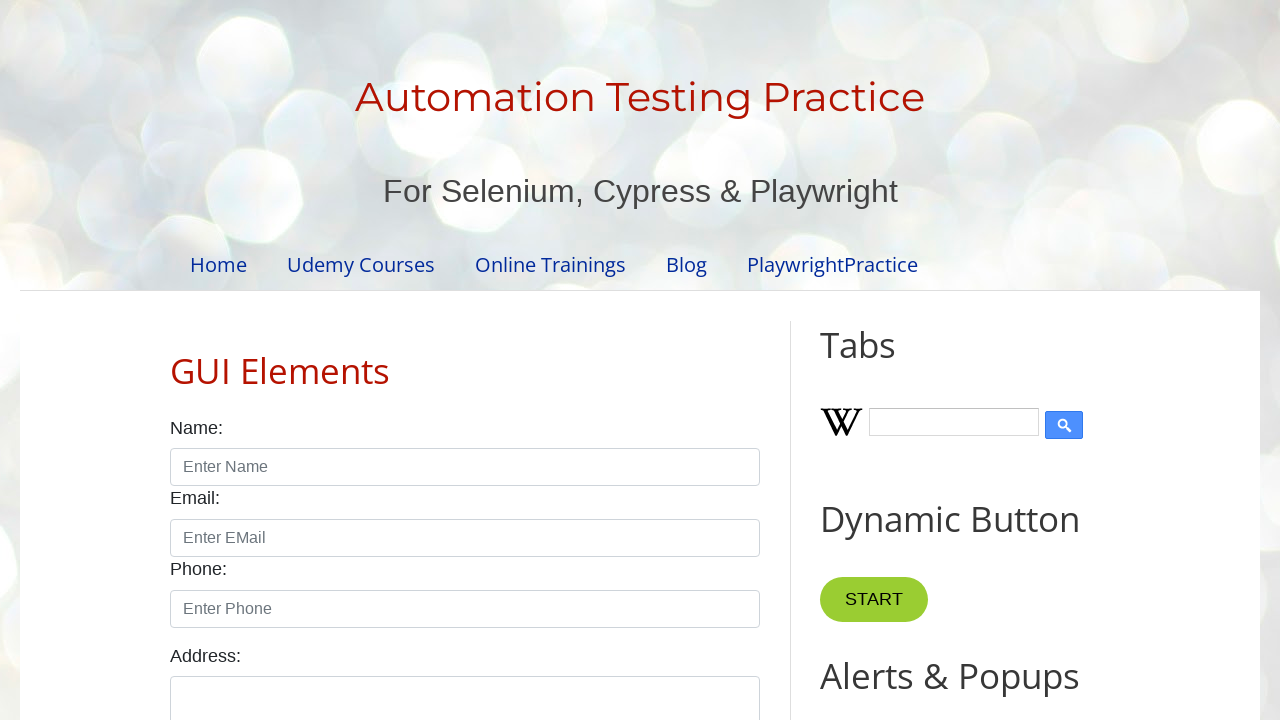

Created new tab/page for link: https://testautomationpractice.blogspot.com/2018/09/automation-form.html
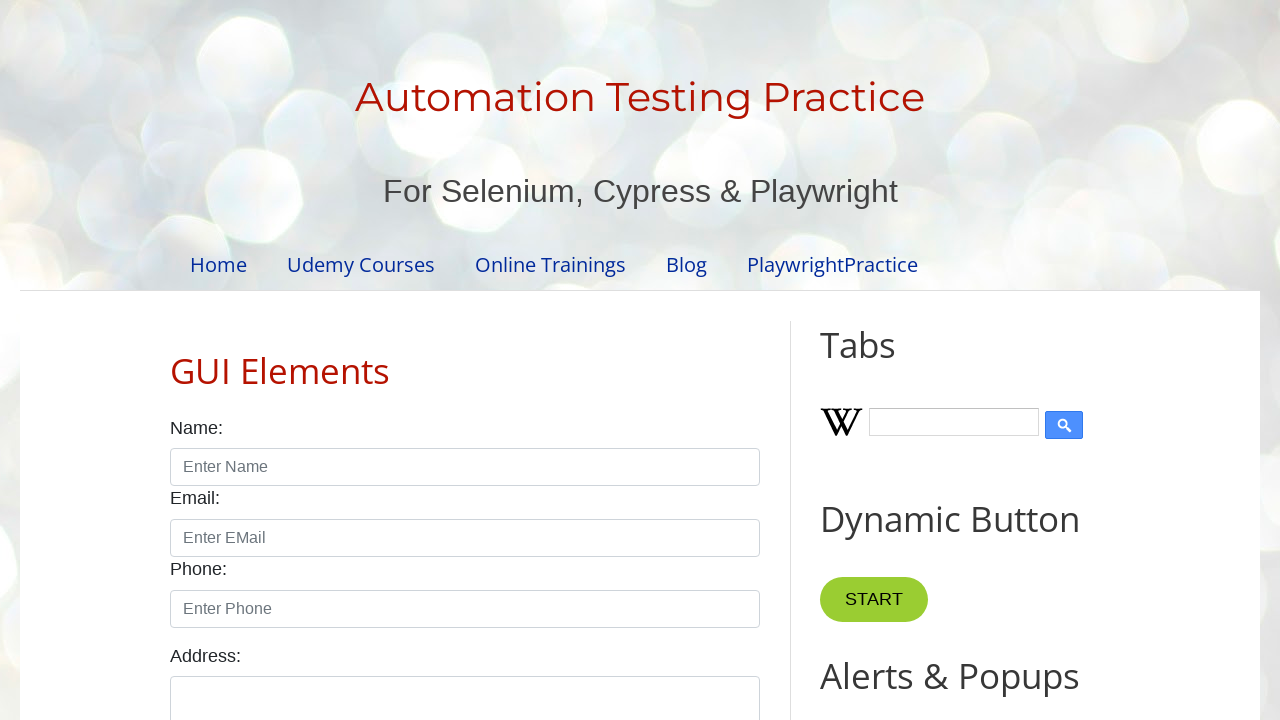

Navigated to https://testautomationpractice.blogspot.com/2018/09/automation-form.html - Title: Automation Testing Practice: GUI Elements
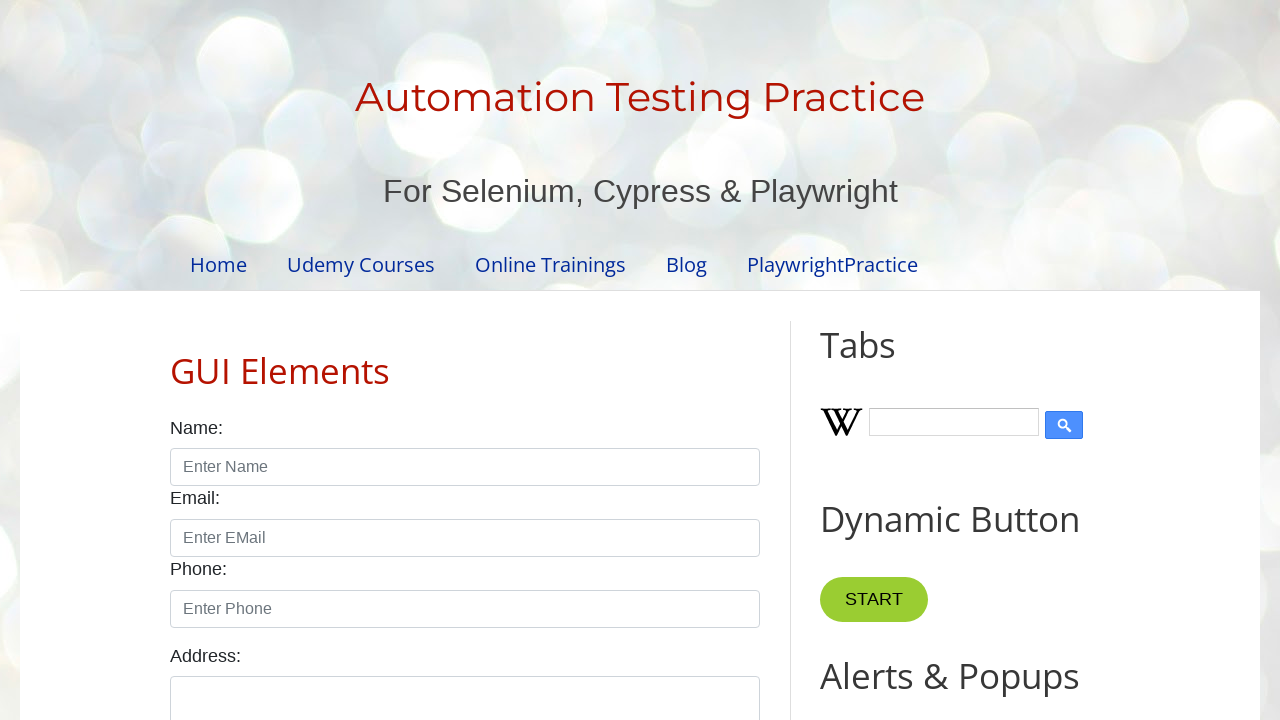

Retrieved link element at index 7
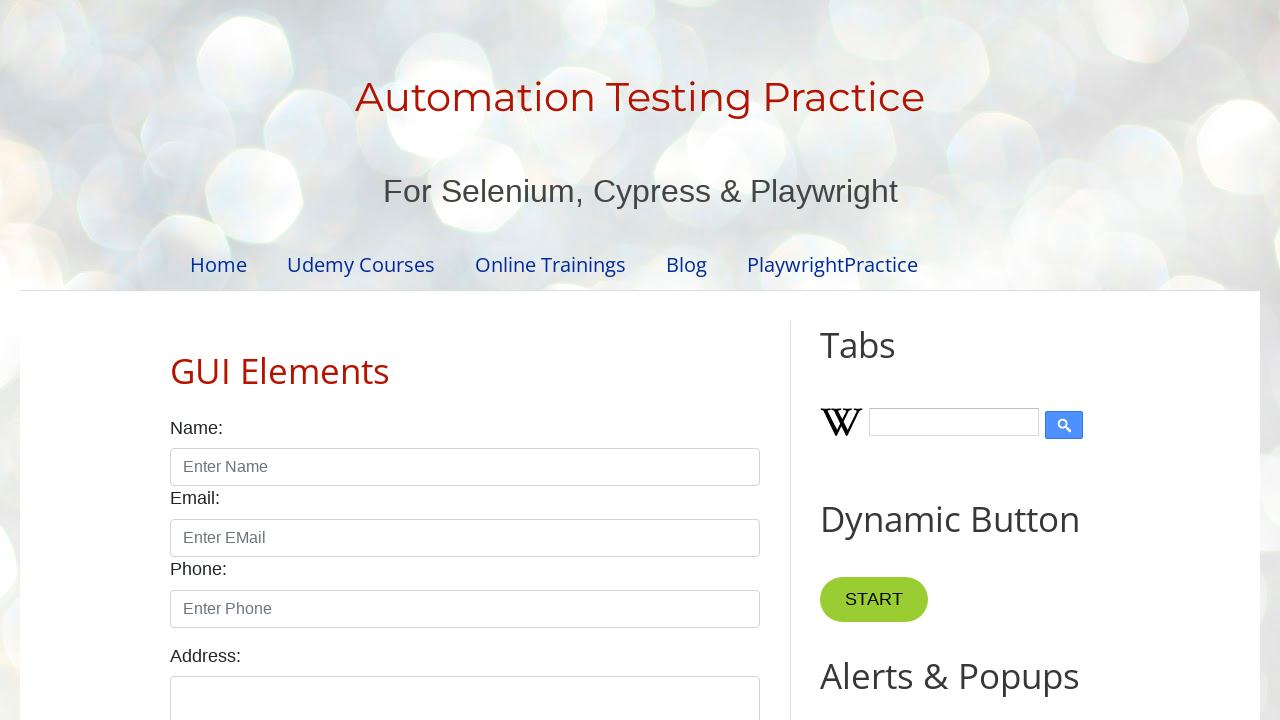

Extracted href attribute: https://testautomationpractice.blogspot.com/
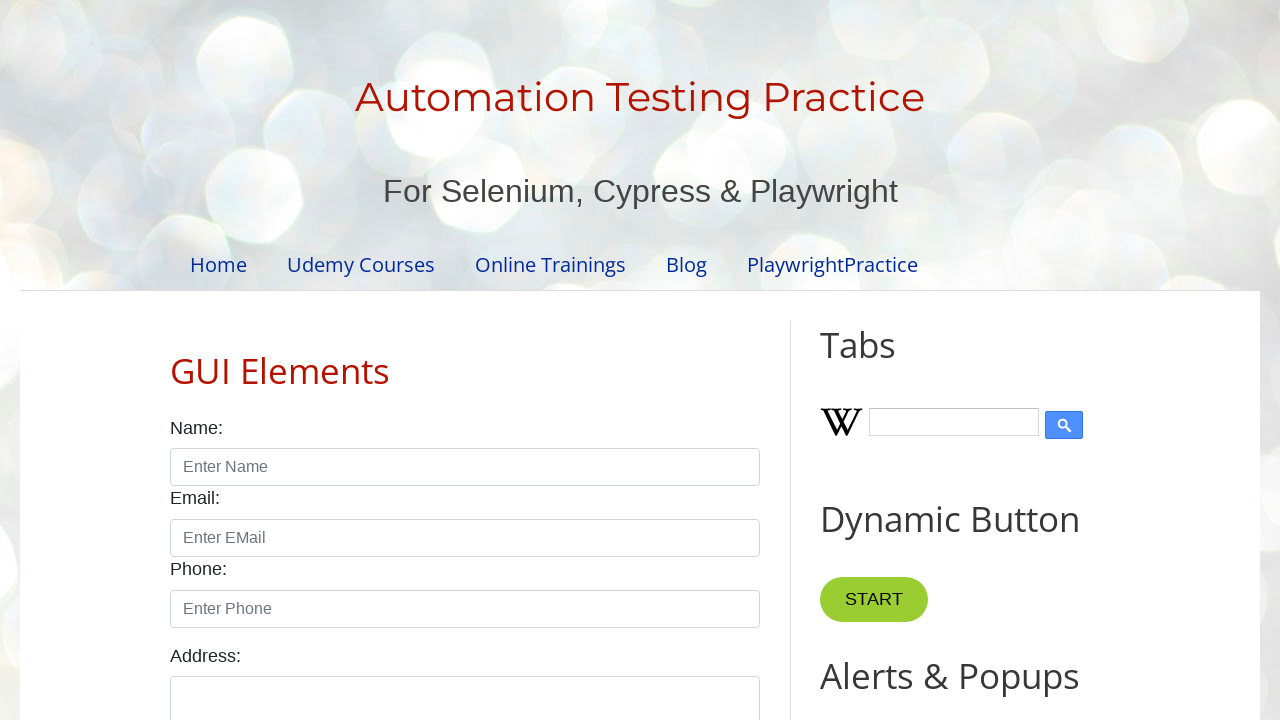

Created new tab/page for link: https://testautomationpractice.blogspot.com/
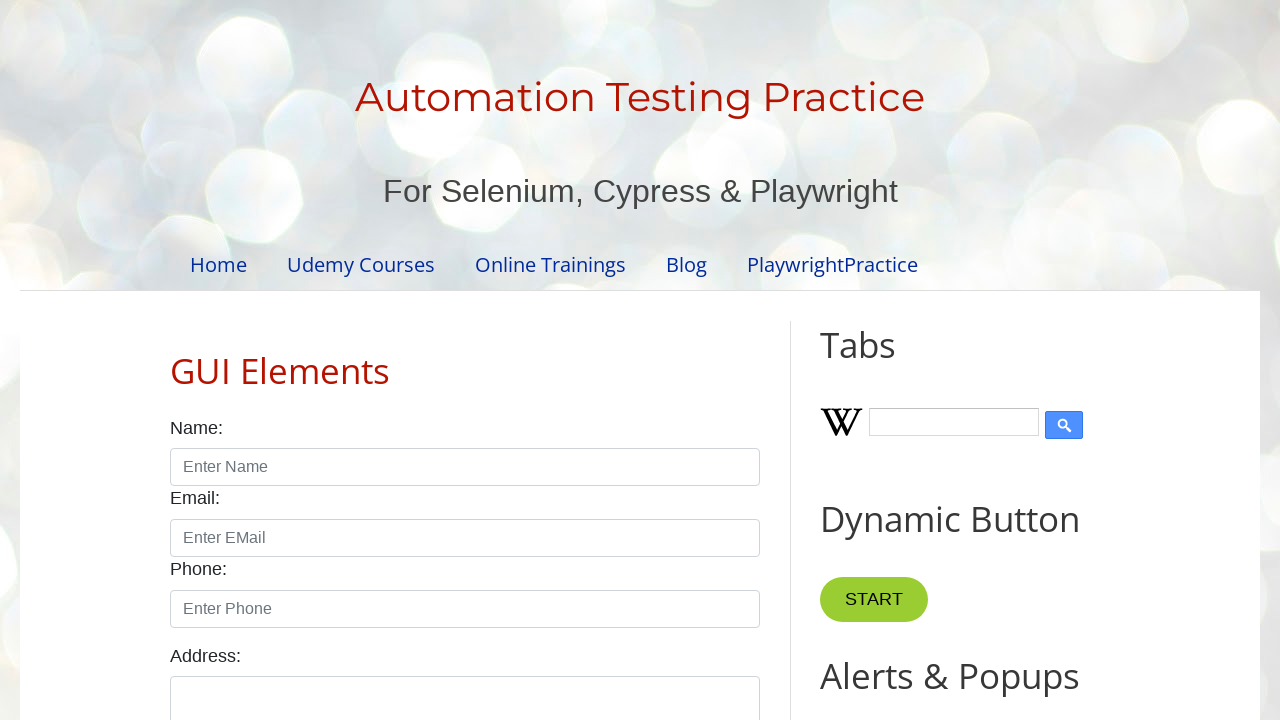

Navigated to https://testautomationpractice.blogspot.com/ - Title: Automation Testing Practice
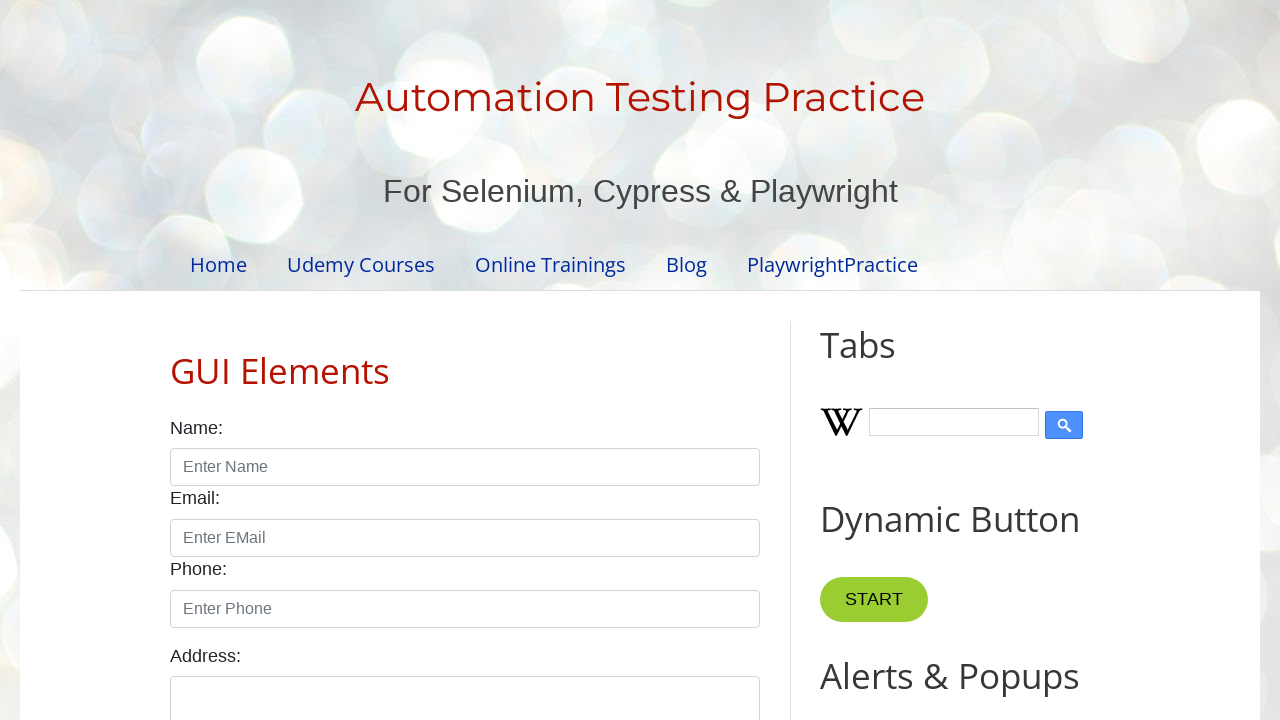

Retrieved link element at index 8
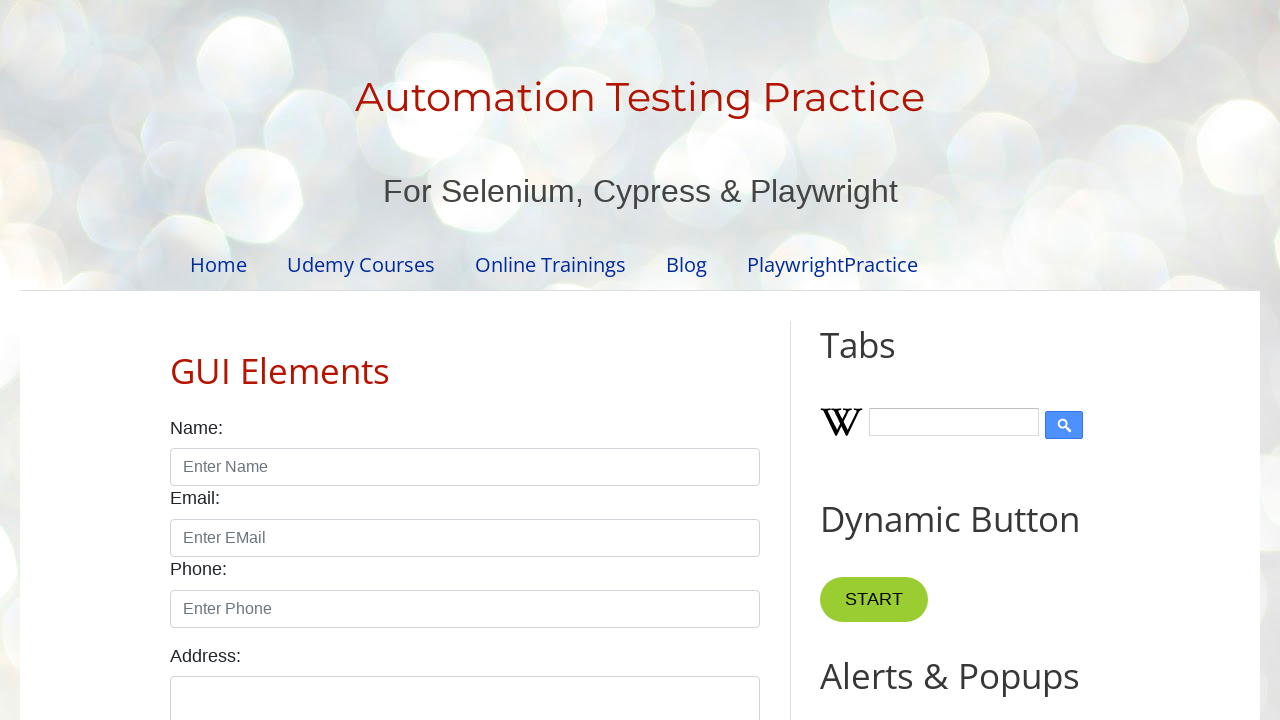

Extracted href attribute: https://testautomationpractice.blogspot.com/feeds/posts/default
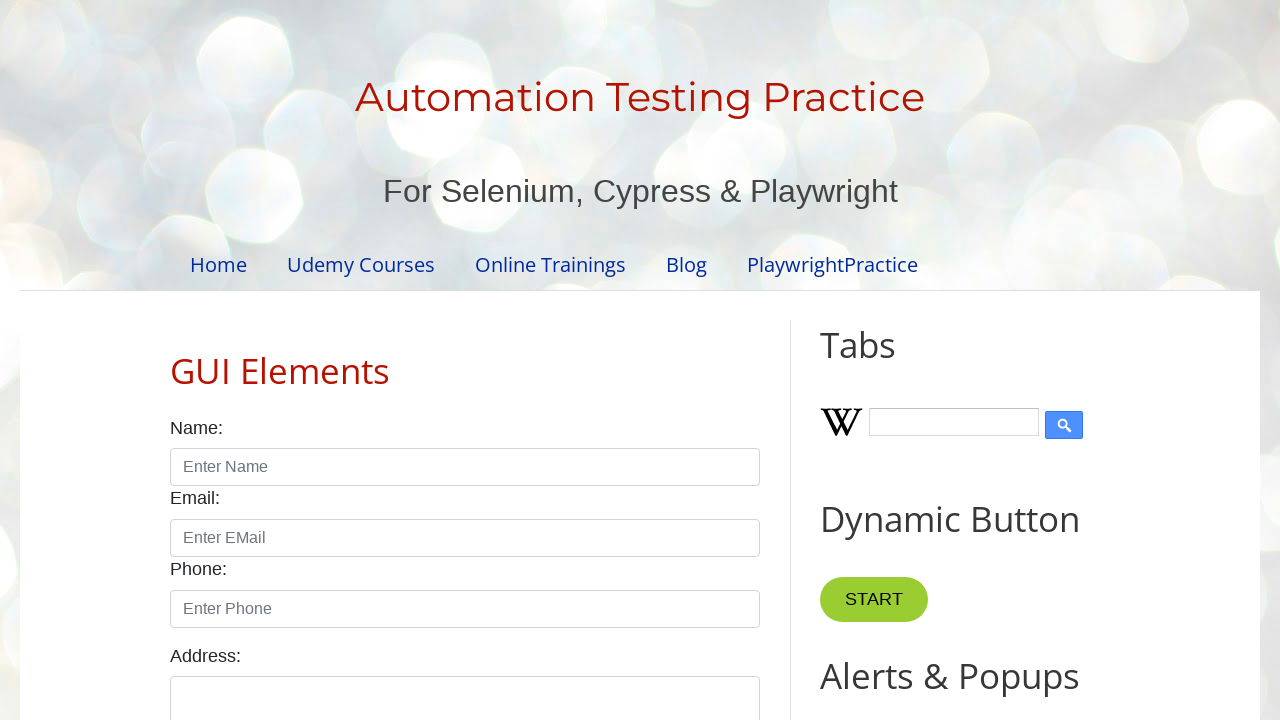

Created new tab/page for link: https://testautomationpractice.blogspot.com/feeds/posts/default
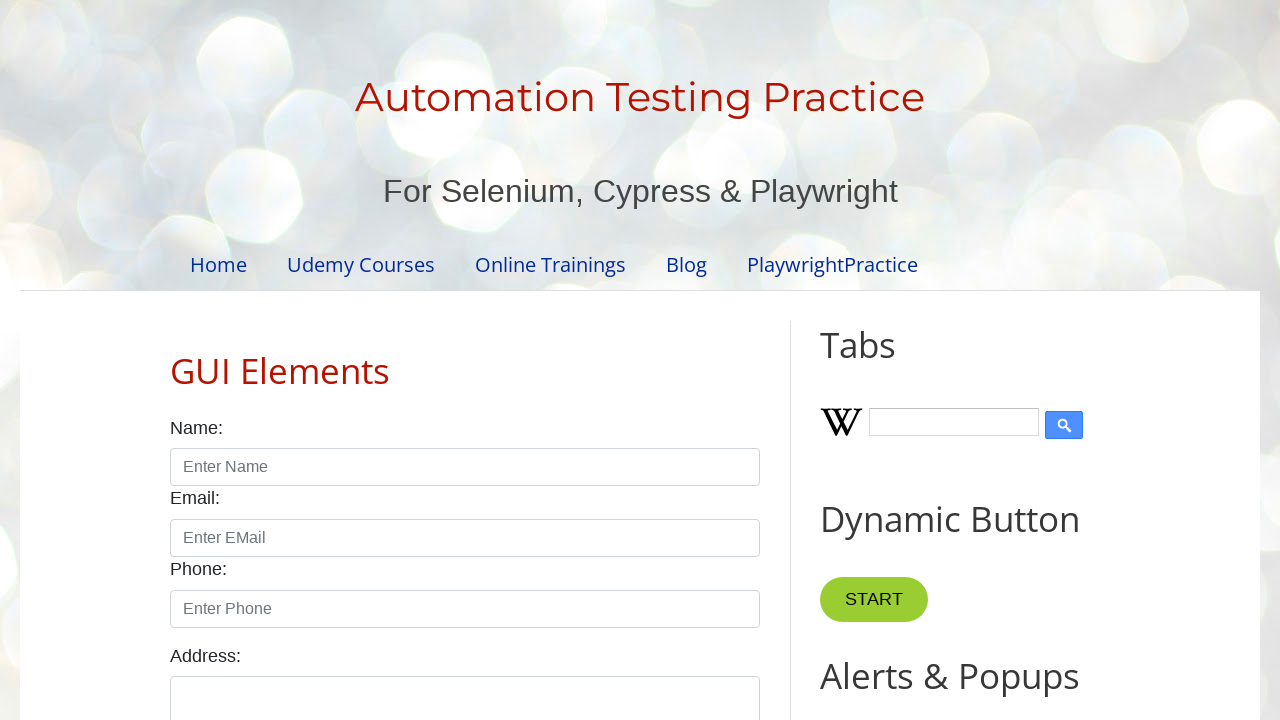

Navigated to https://testautomationpractice.blogspot.com/feeds/posts/default - Title: 
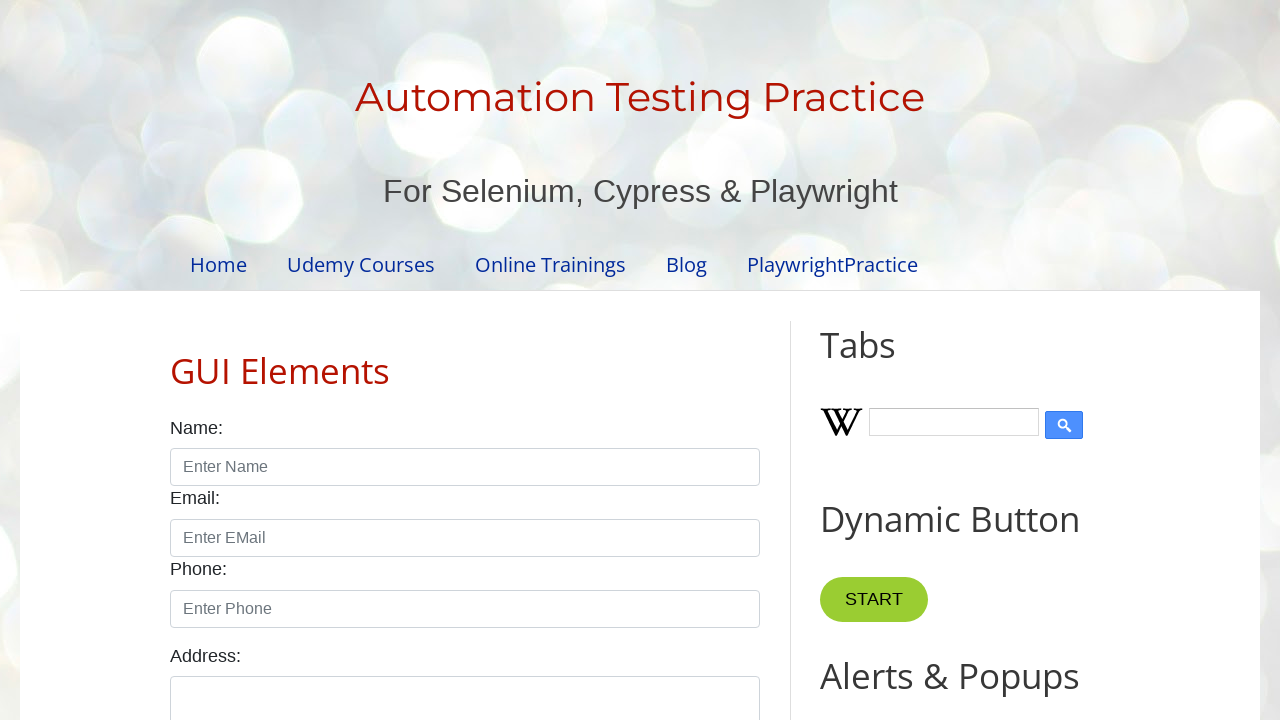

Retrieved link element at index 9
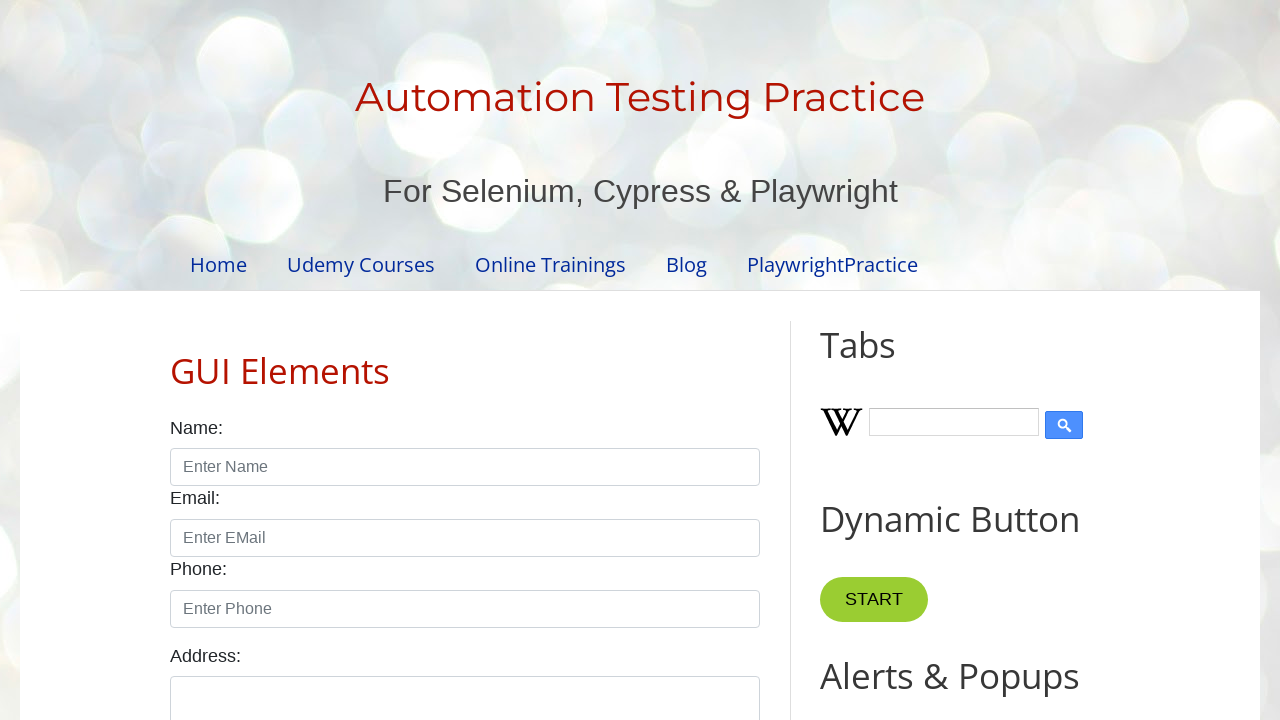

Extracted href attribute: #
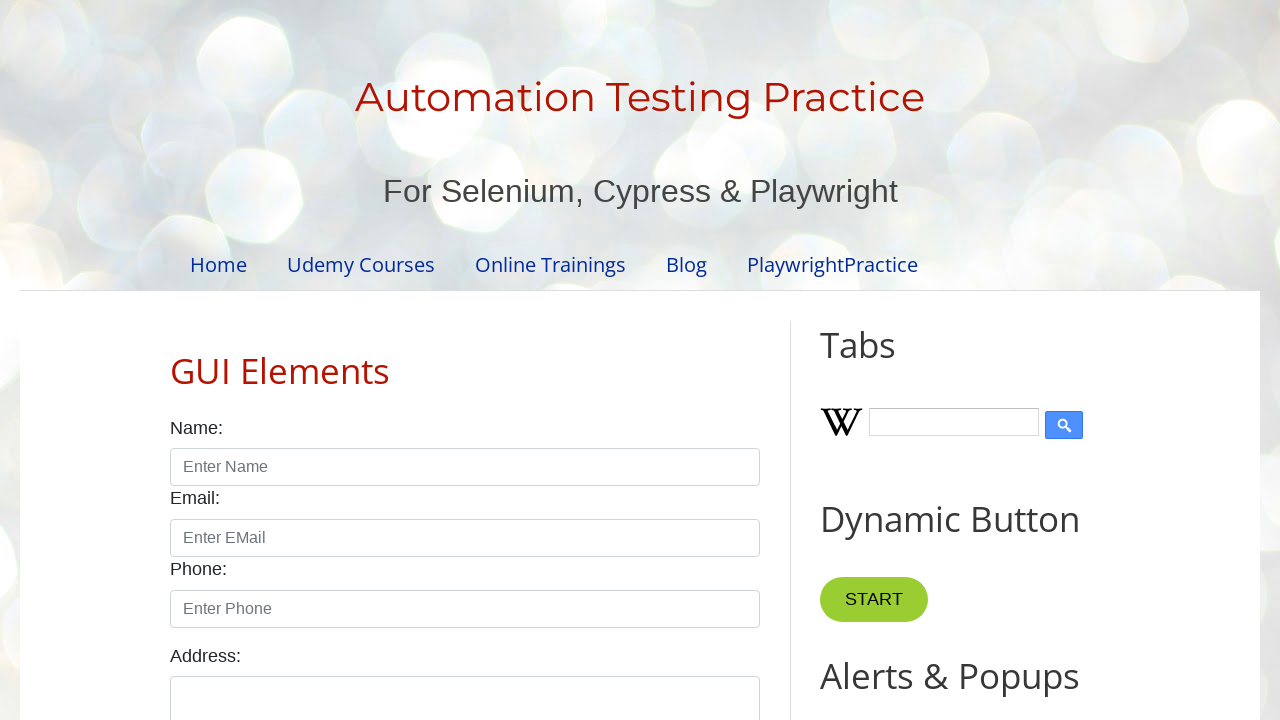

Switched back to main page
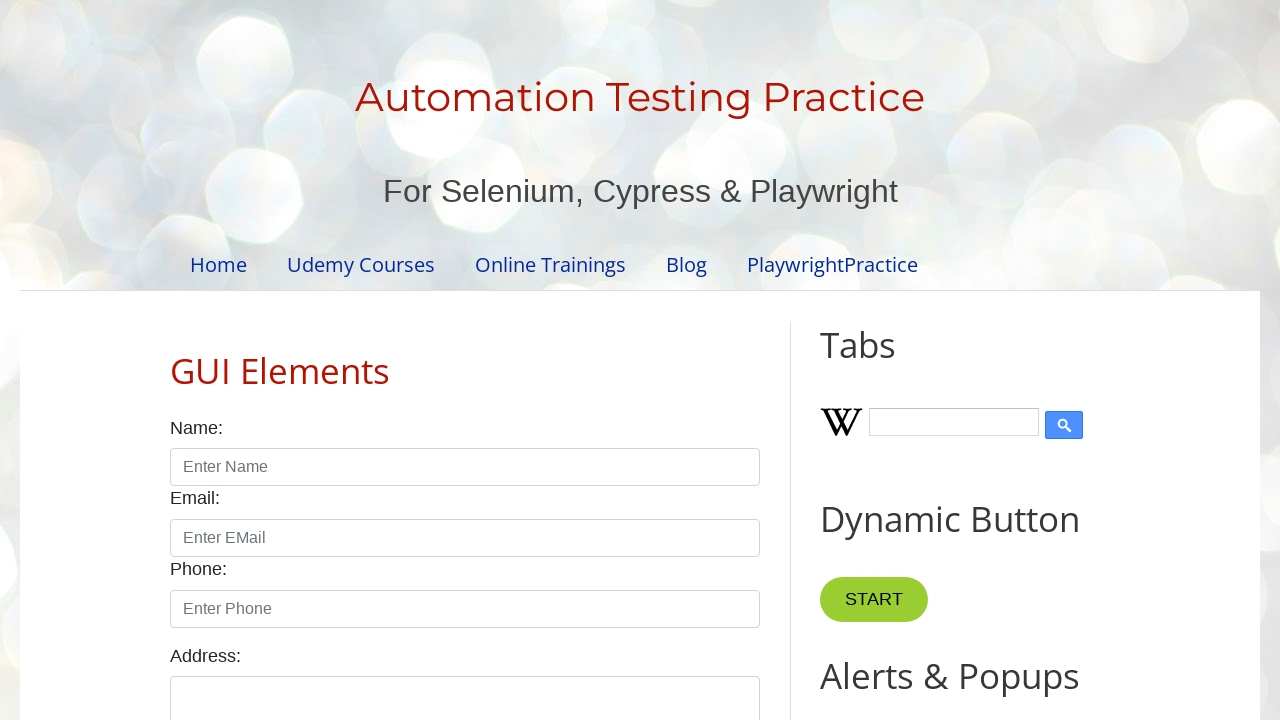

Switched to opened tab with title: SDET-QA: Udemy Courses
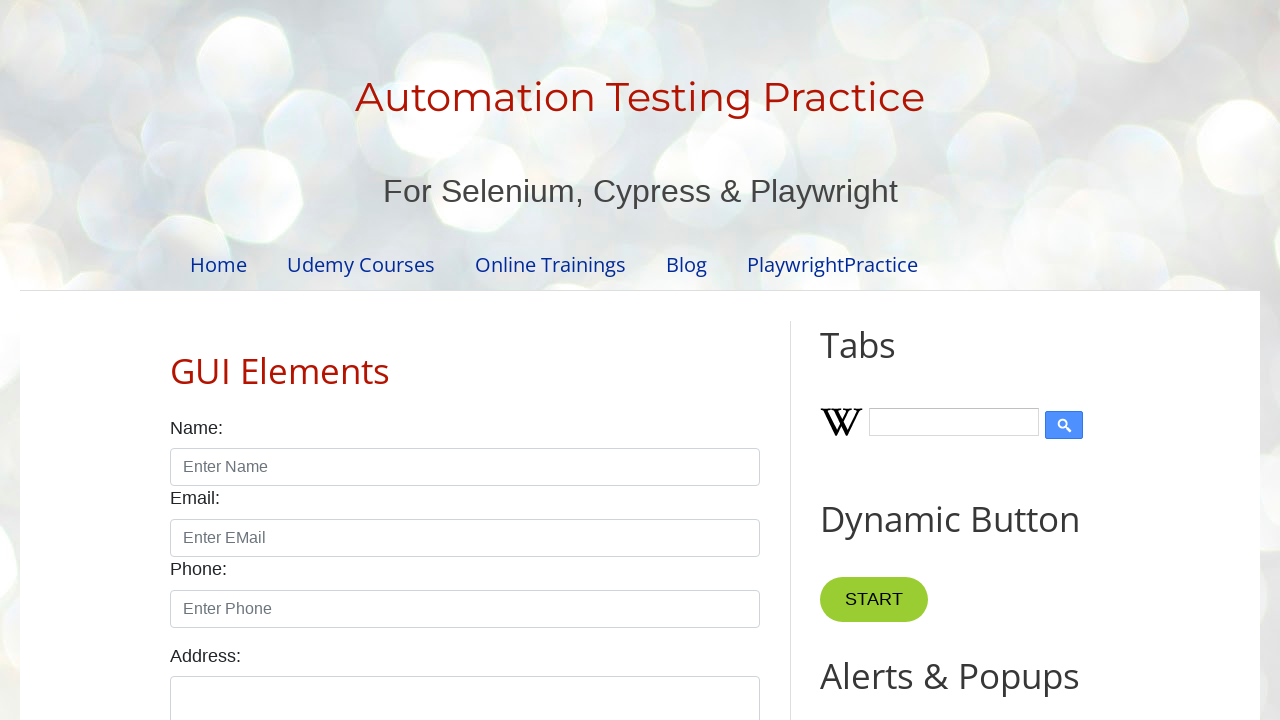

Switched to opened tab with title: SDET-QA
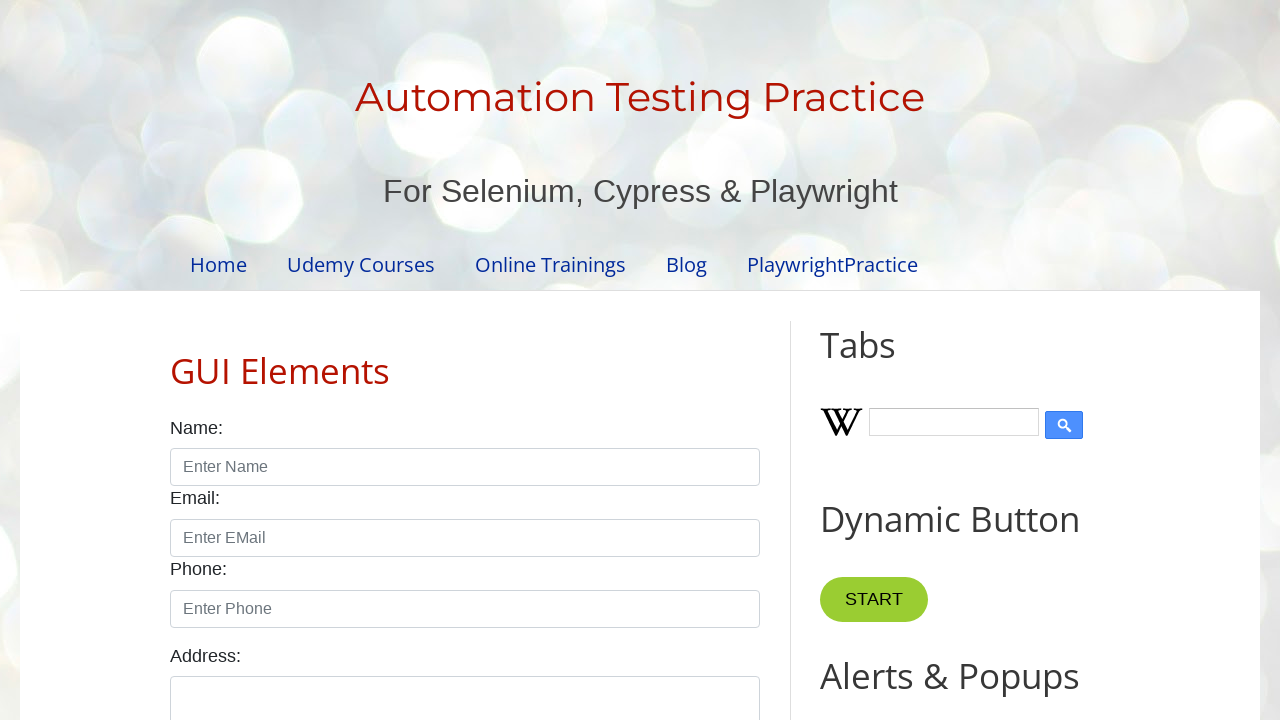

Switched to opened tab with title: SDET-QA Blog
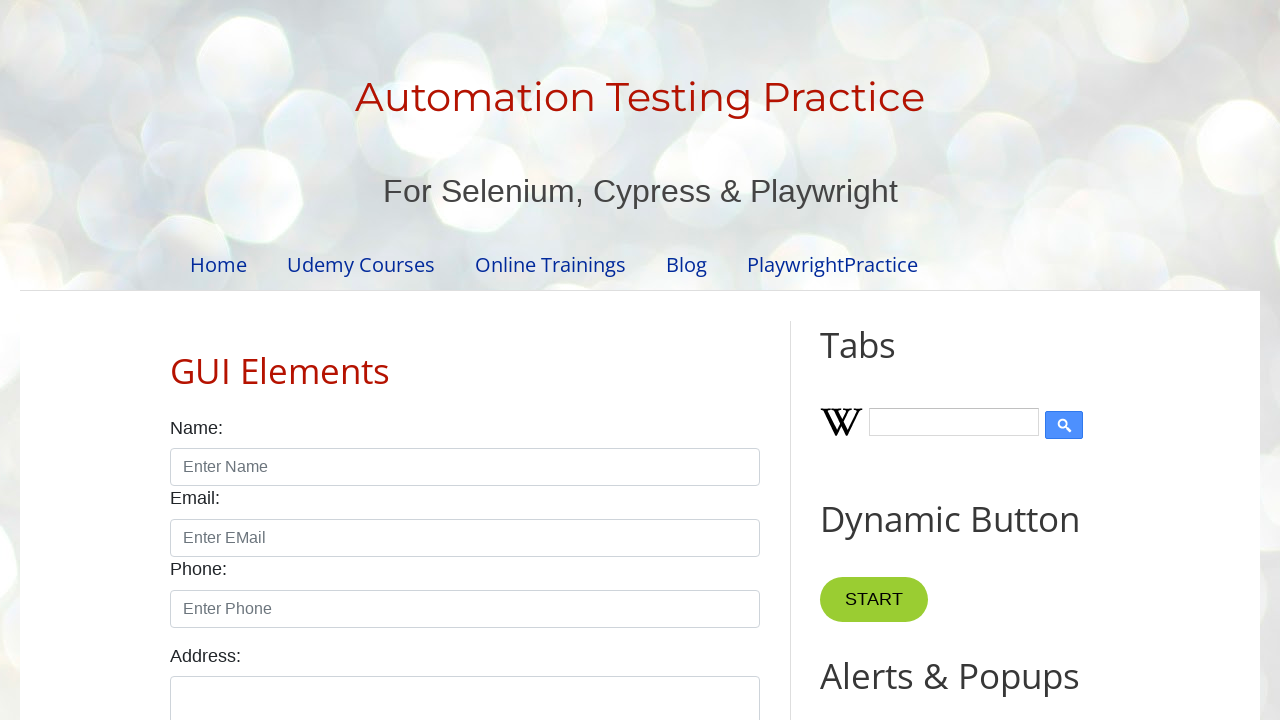

Switched to opened tab with title: Automation Testing Practice: PlaywrightPractice
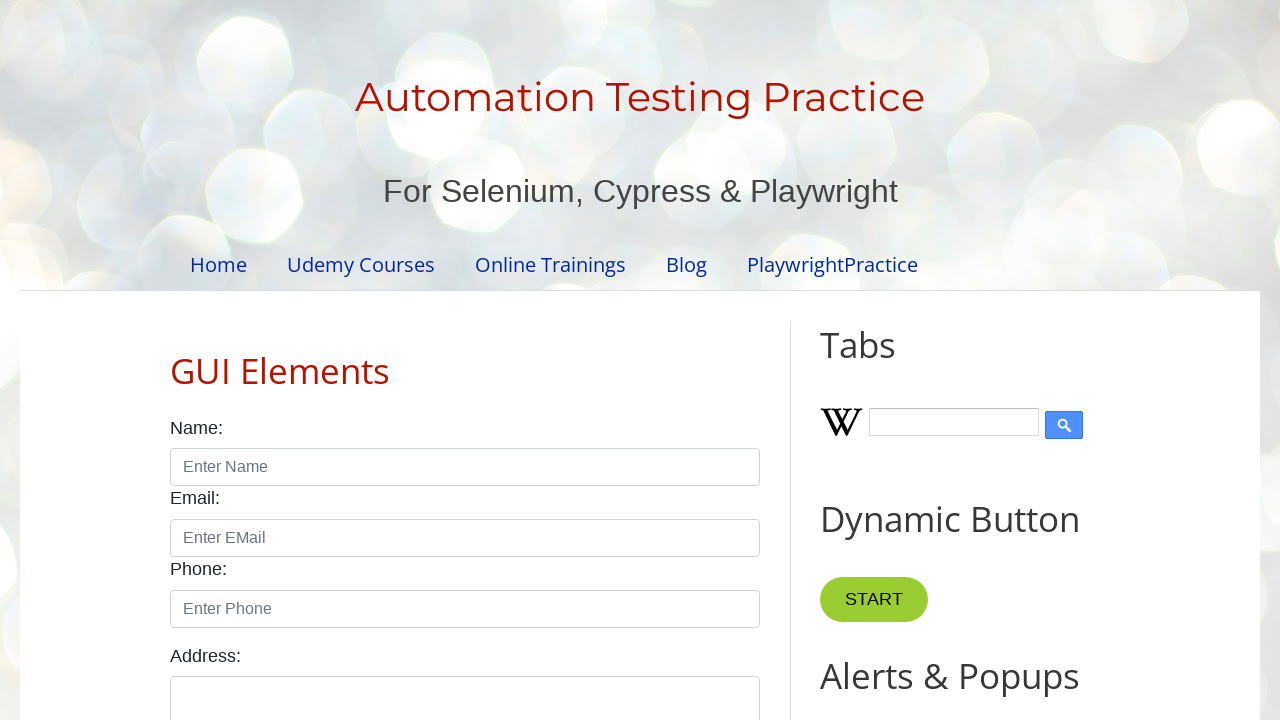

Switched to opened tab with title: Automation Testing Practice: GUI Elements
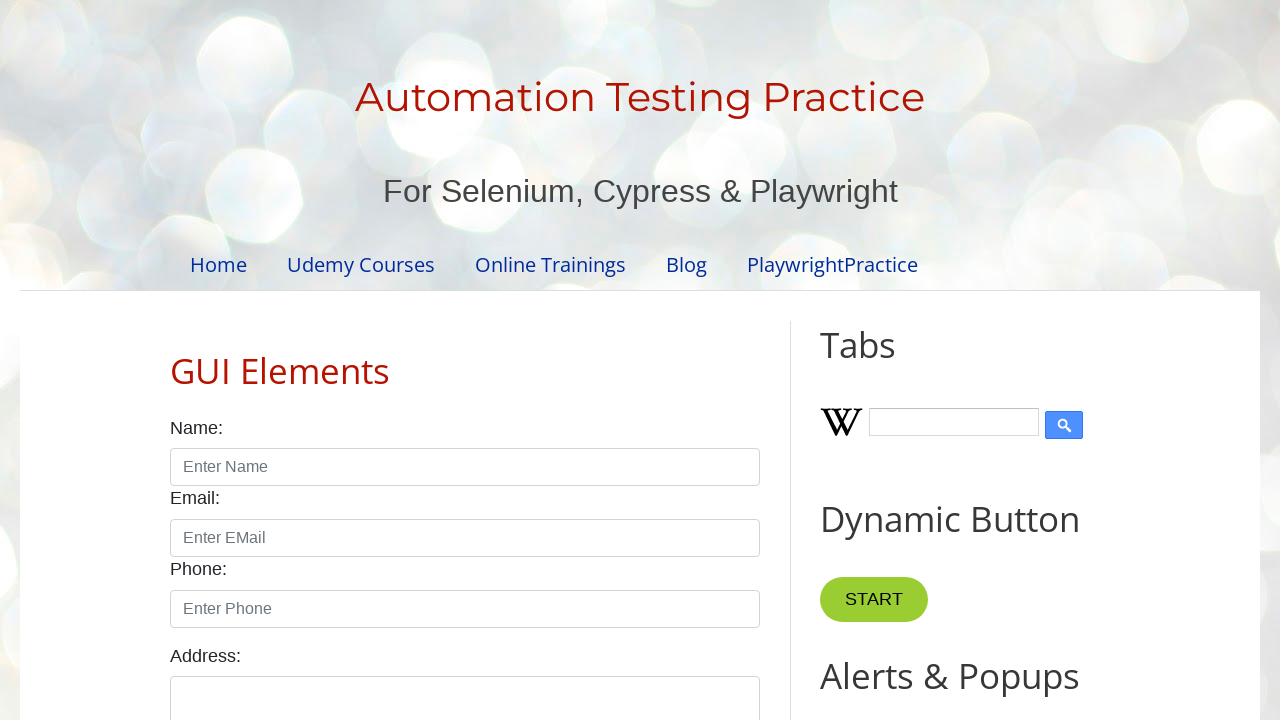

Switched to opened tab with title: Automation Testing Practice
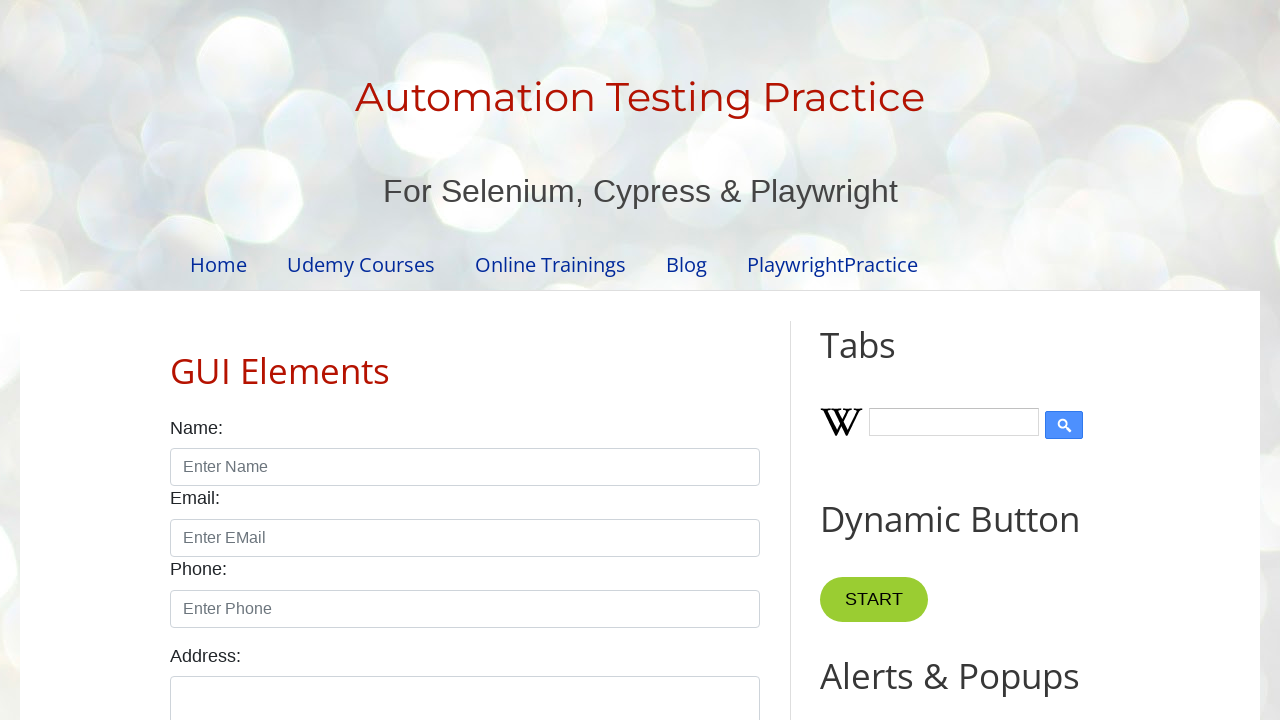

Switched to opened tab with title: 
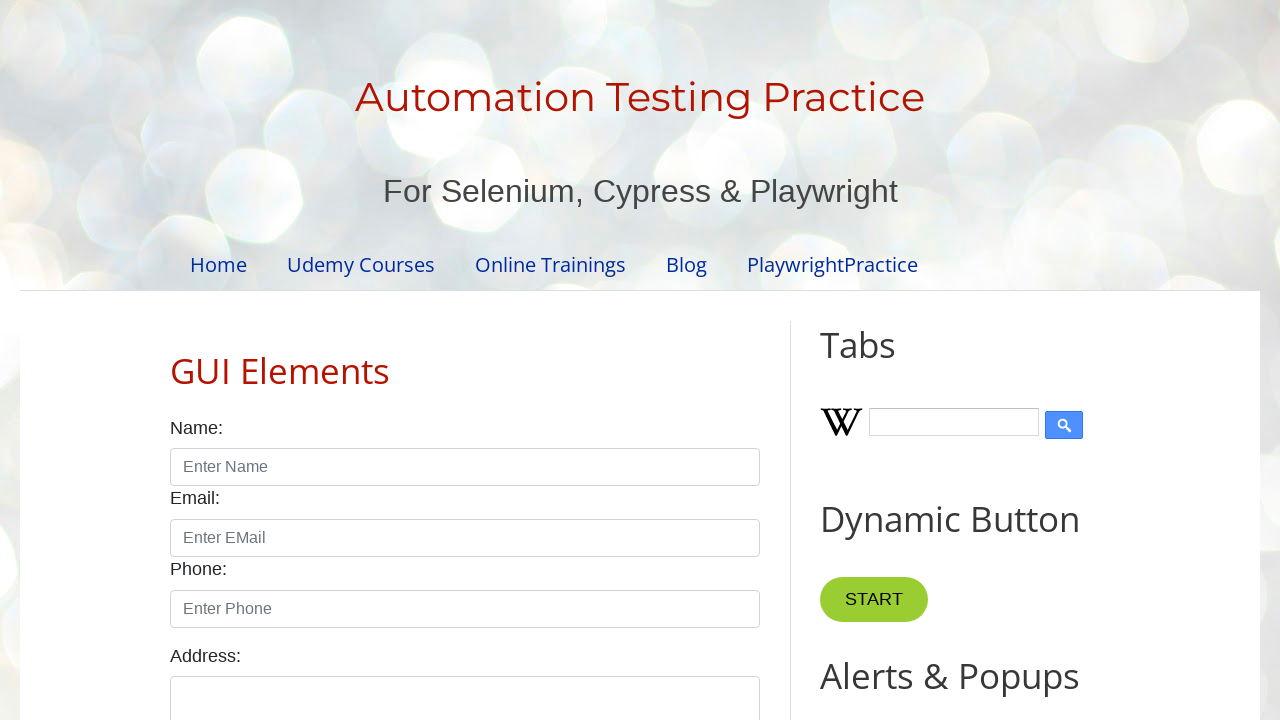

Closed an opened tab
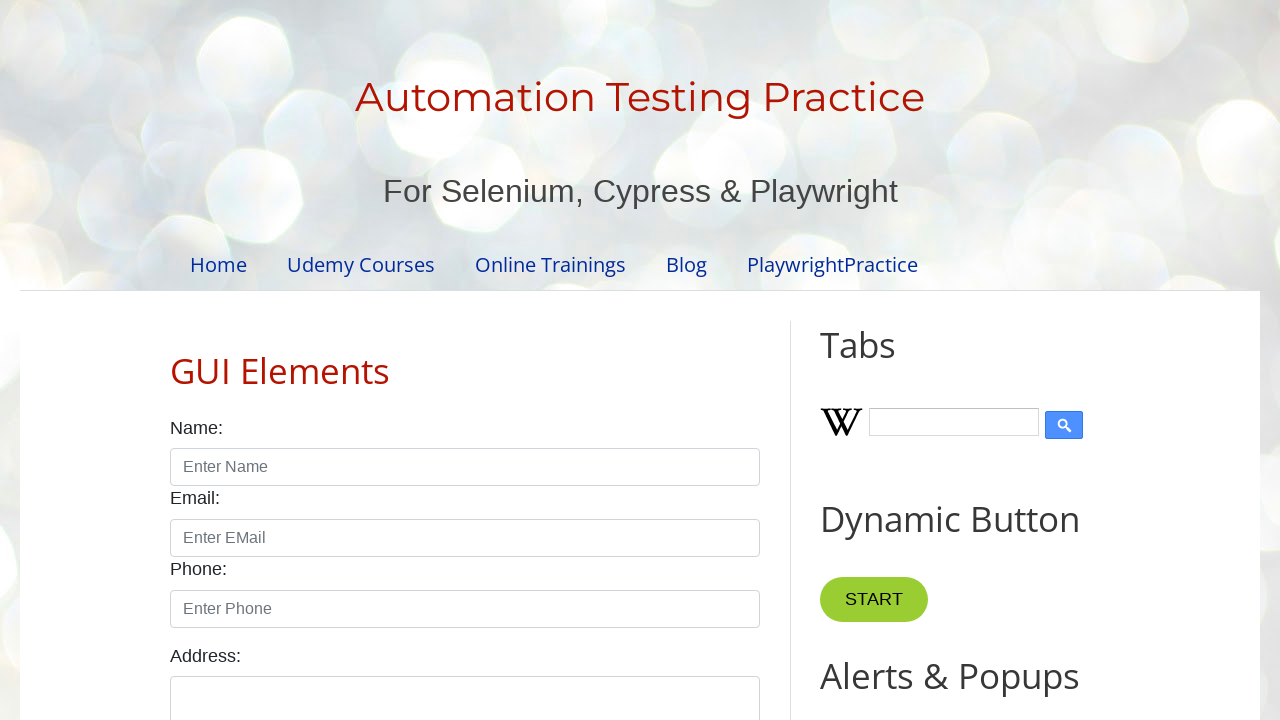

Closed an opened tab
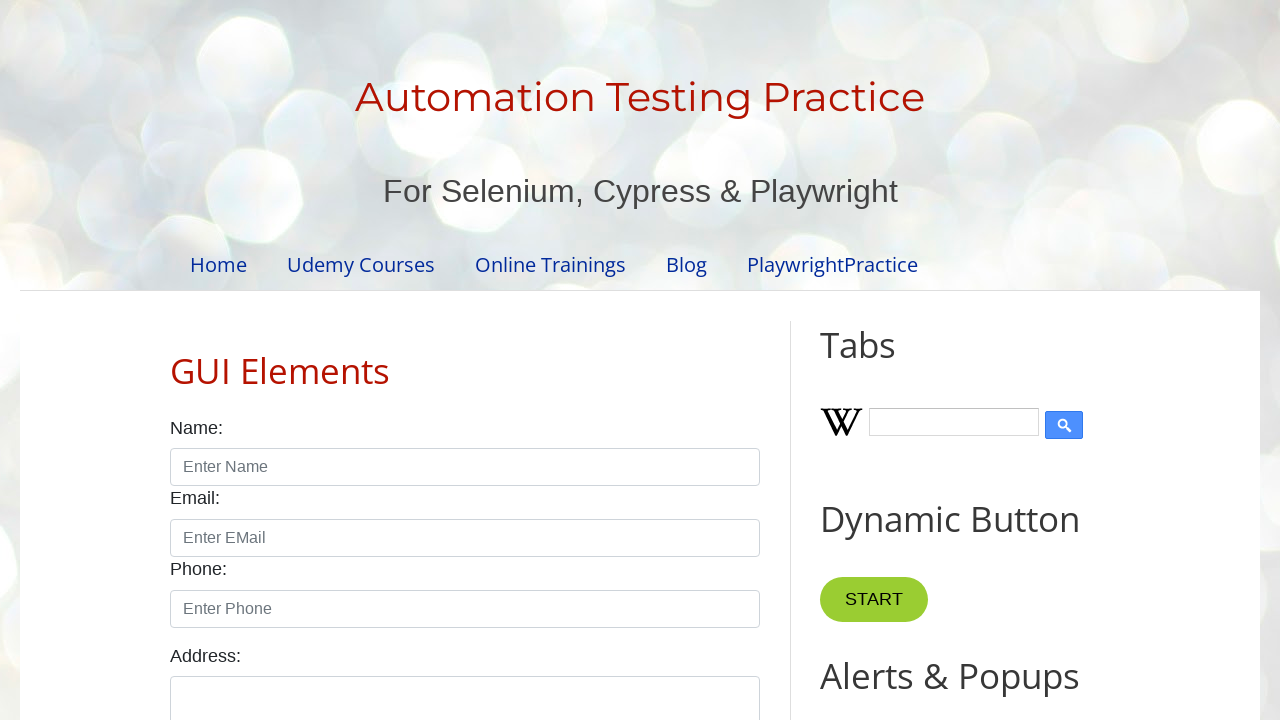

Closed an opened tab
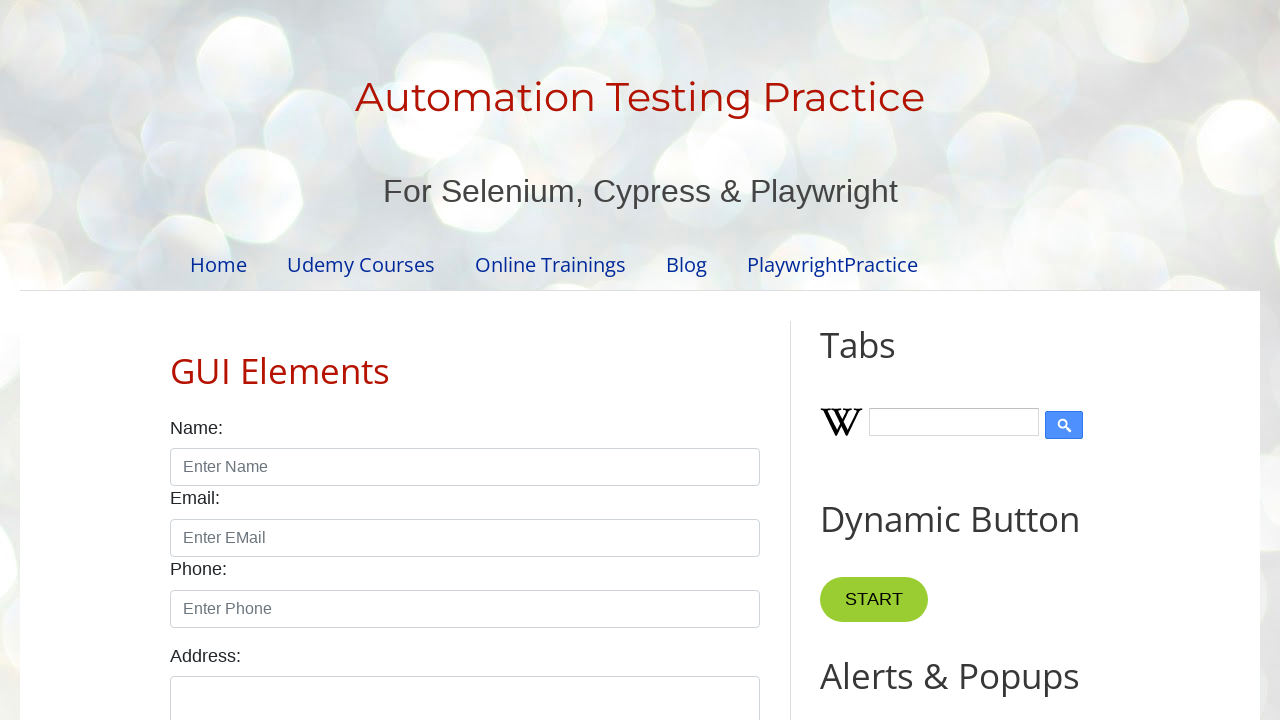

Closed an opened tab
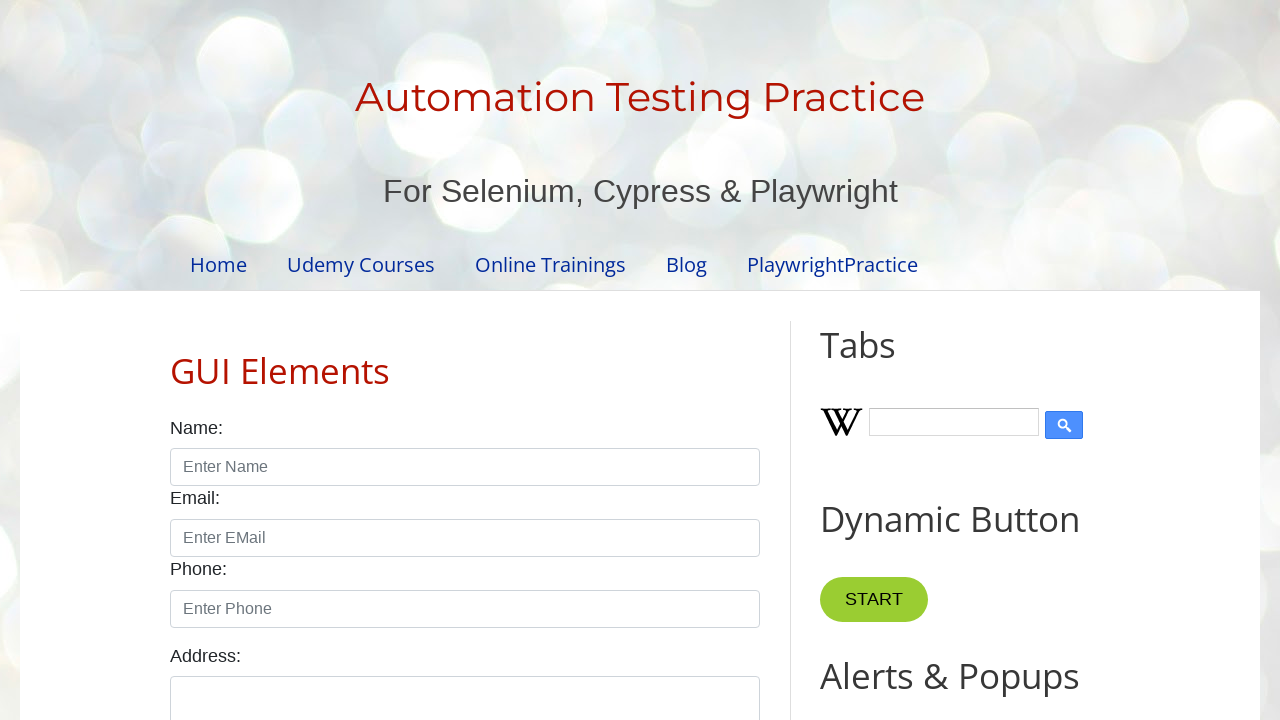

Closed an opened tab
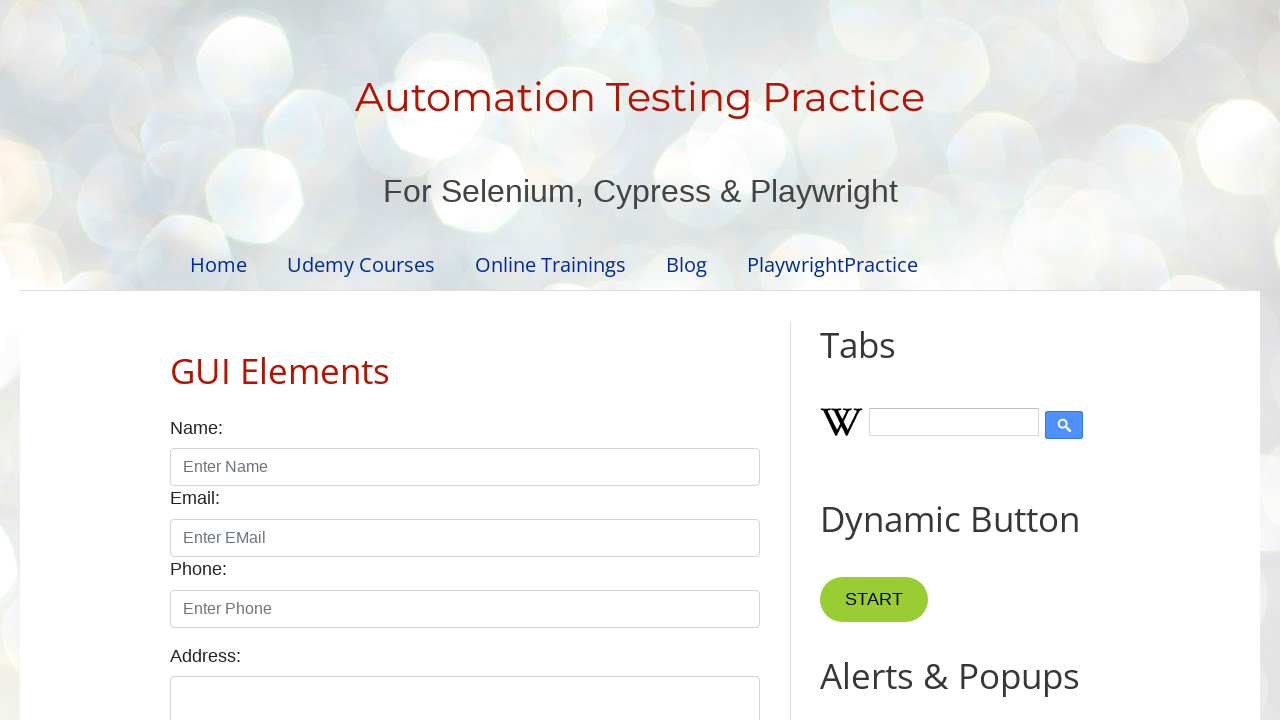

Closed an opened tab
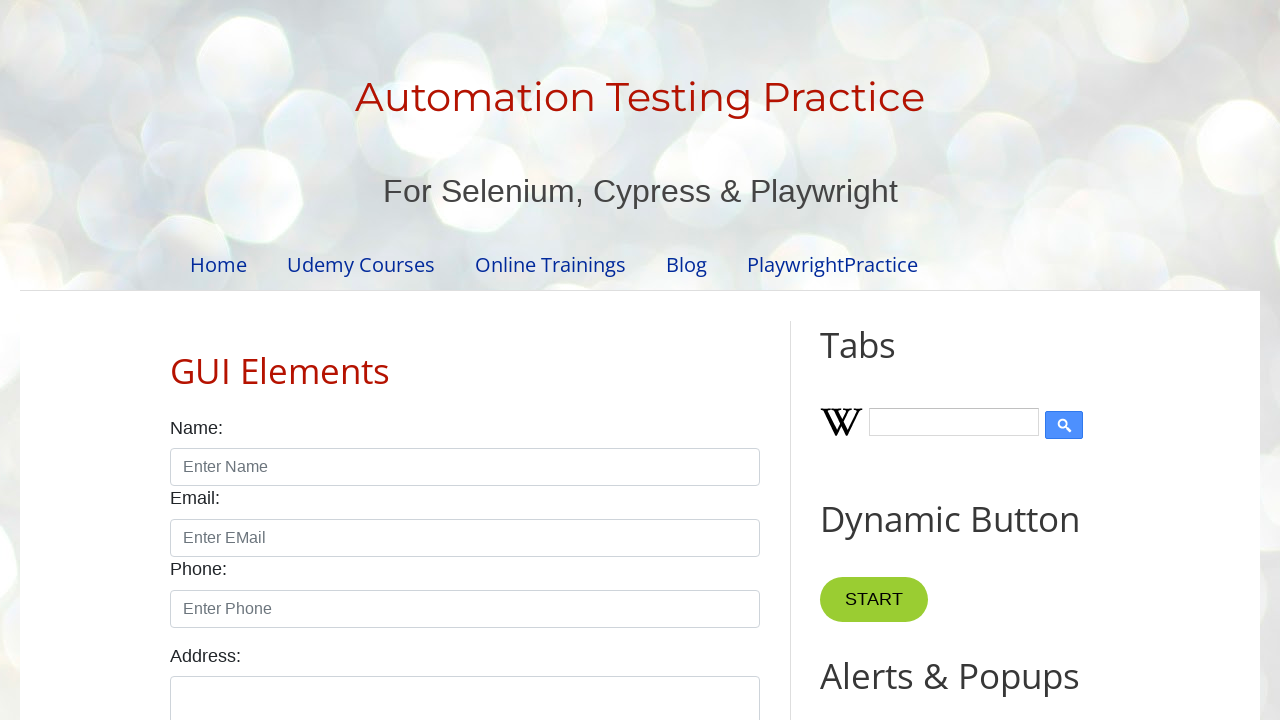

Closed an opened tab
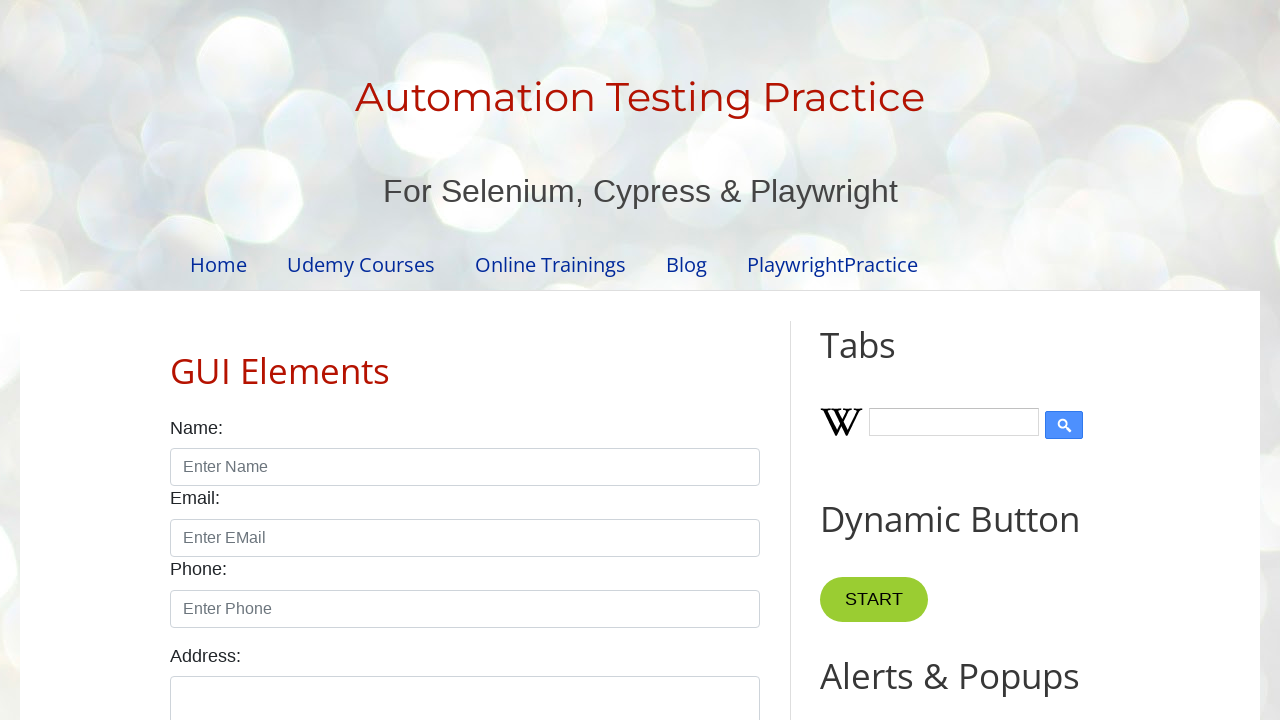

Program execution completed - all tabs closed
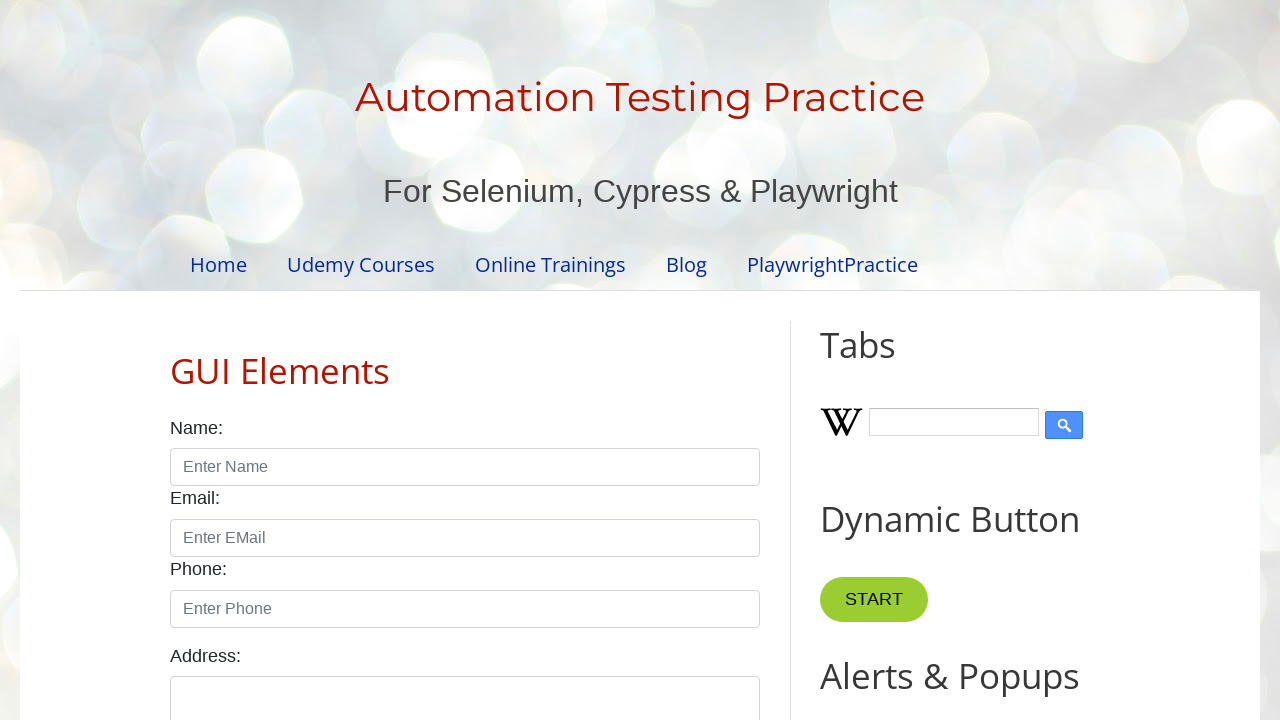

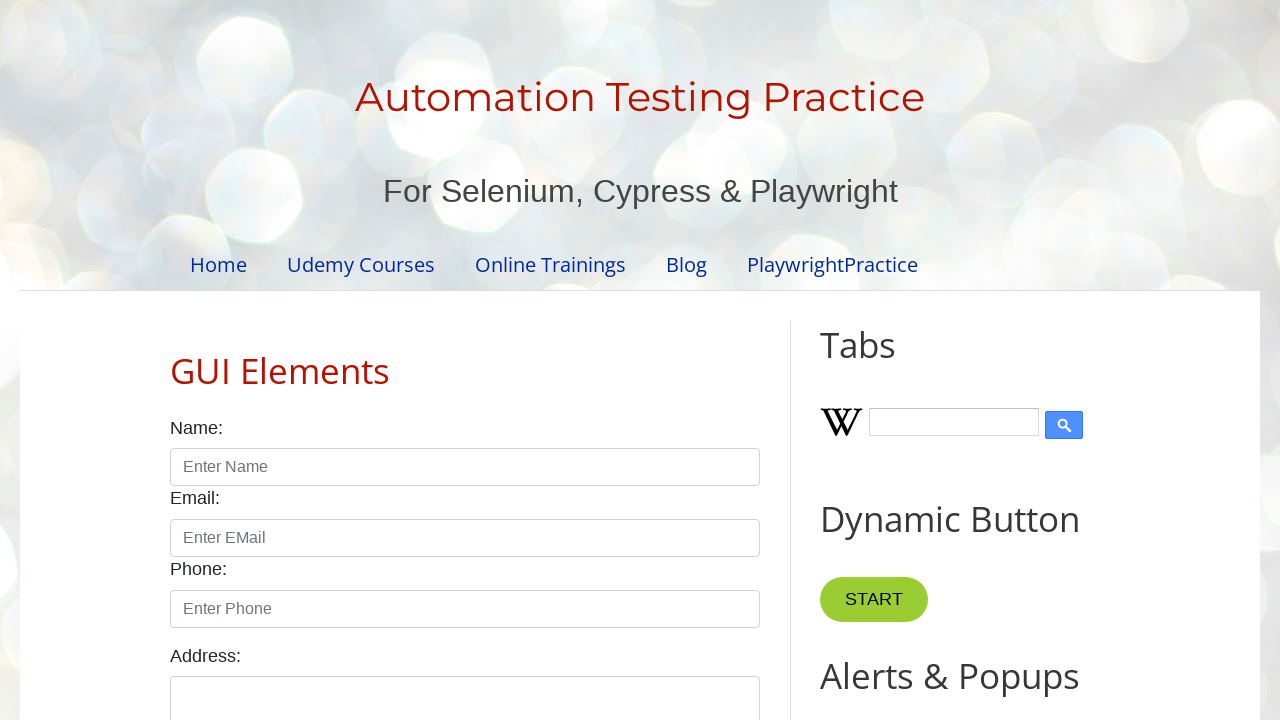